Navigates to a table example page and iterates through all rows and columns of a Customer Analytics table to verify table content is accessible

Starting URL: https://www.leafground.com/table.xhtml

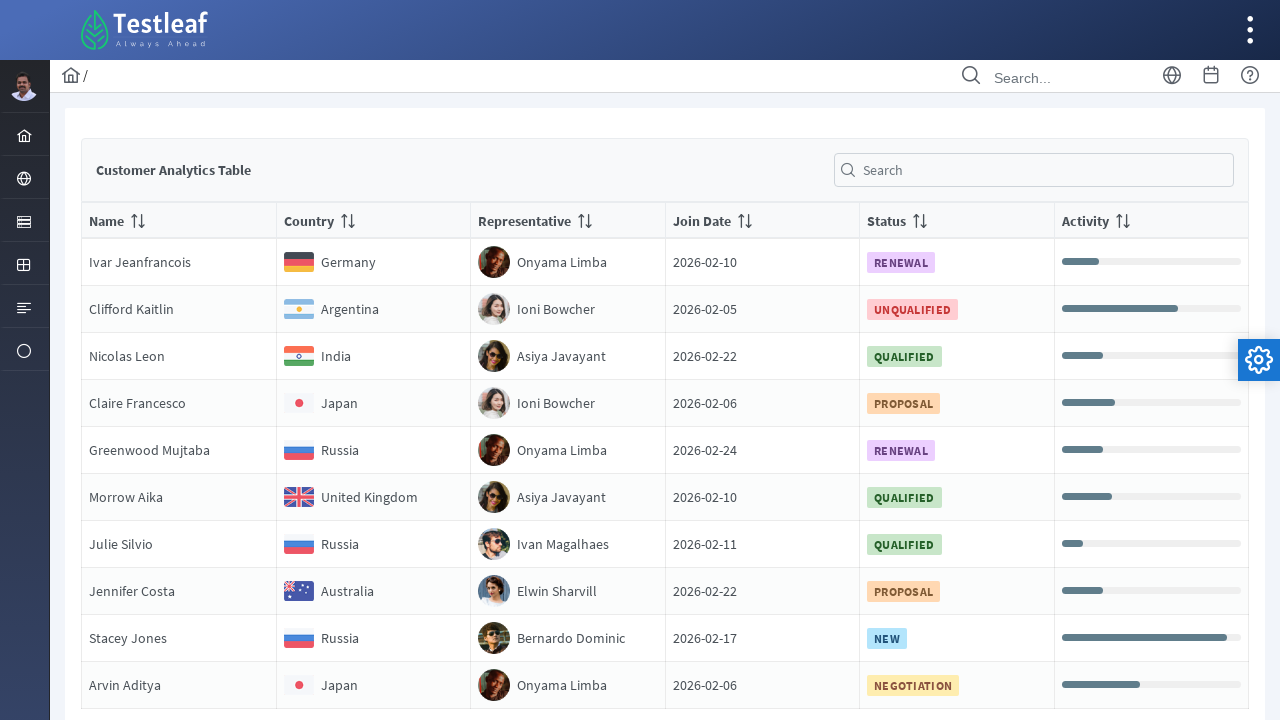

Navigated to LearnWebTable page at https://www.leafground.com/table.xhtml
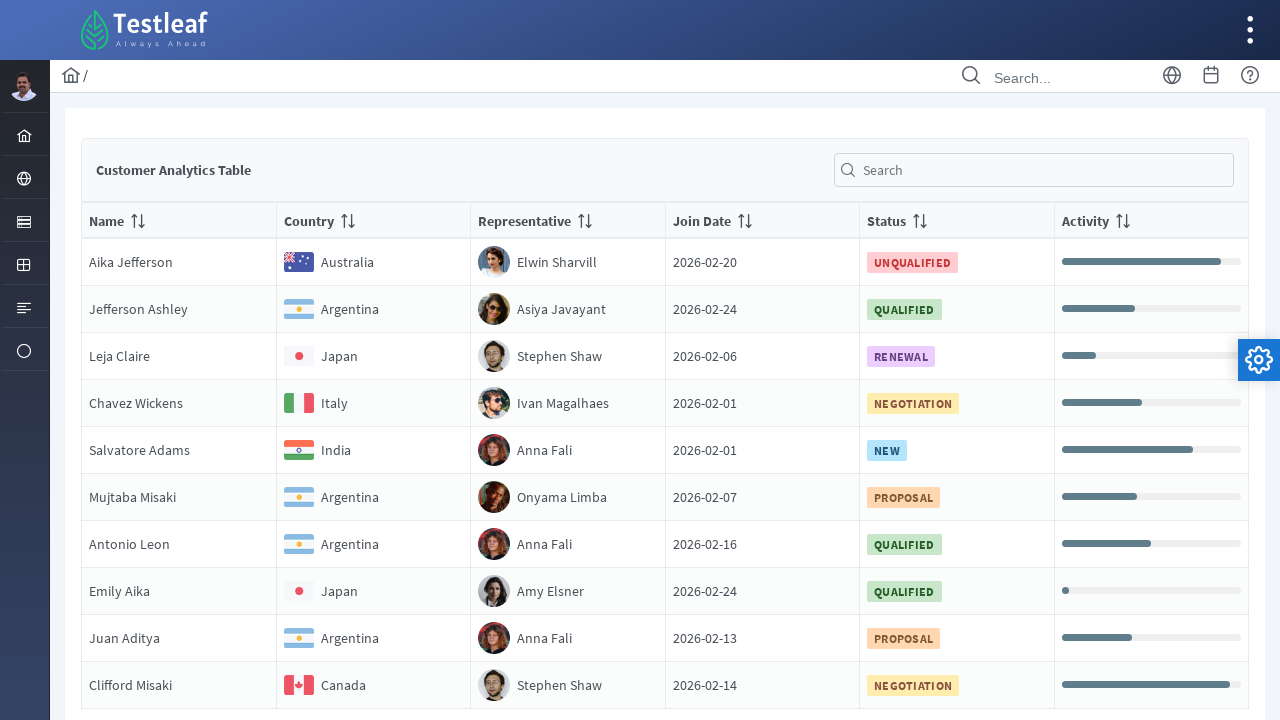

Customer Analytics Table header element loaded
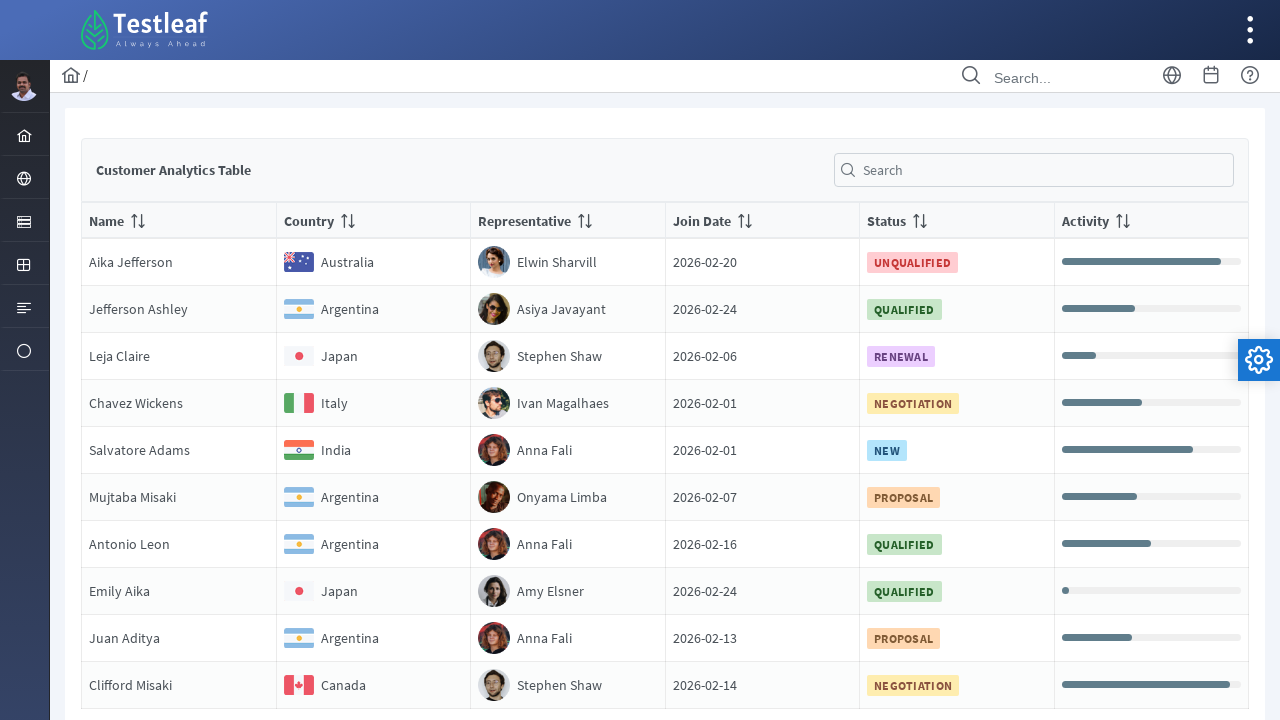

Retrieved all rows from Customer Analytics table - found 10 rows
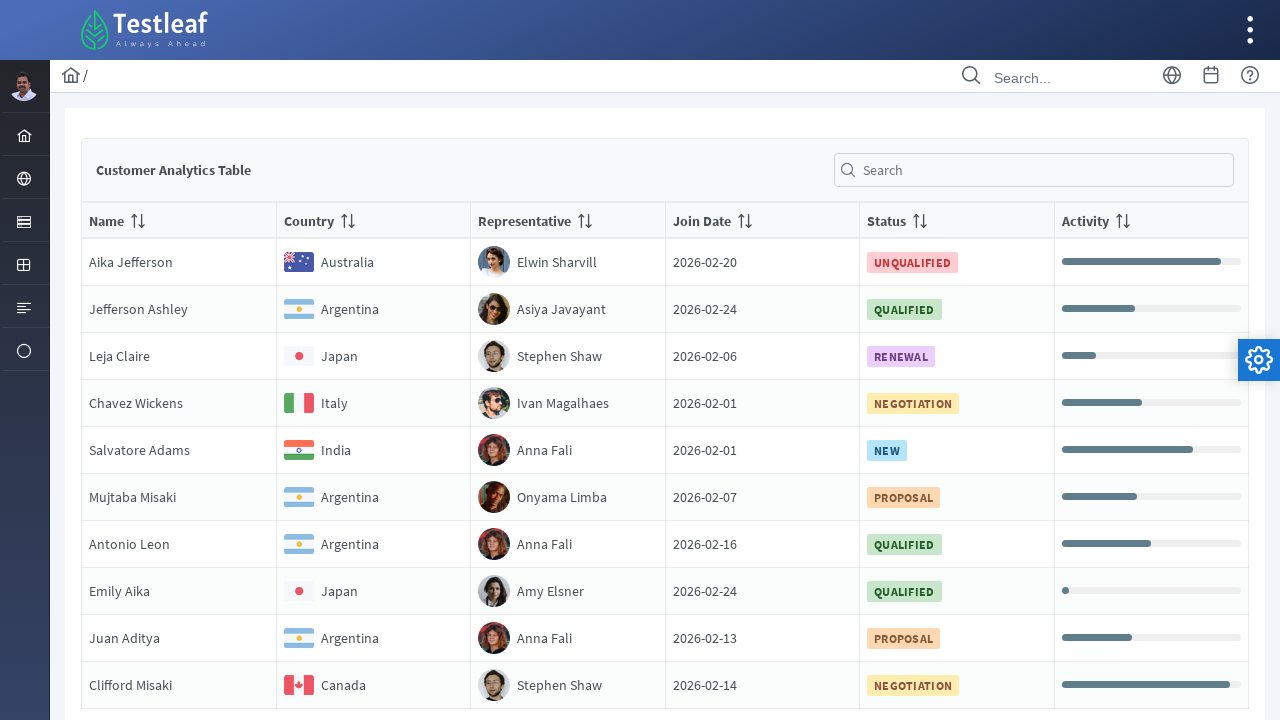

Retrieved columns from row 1 - found 6 columns
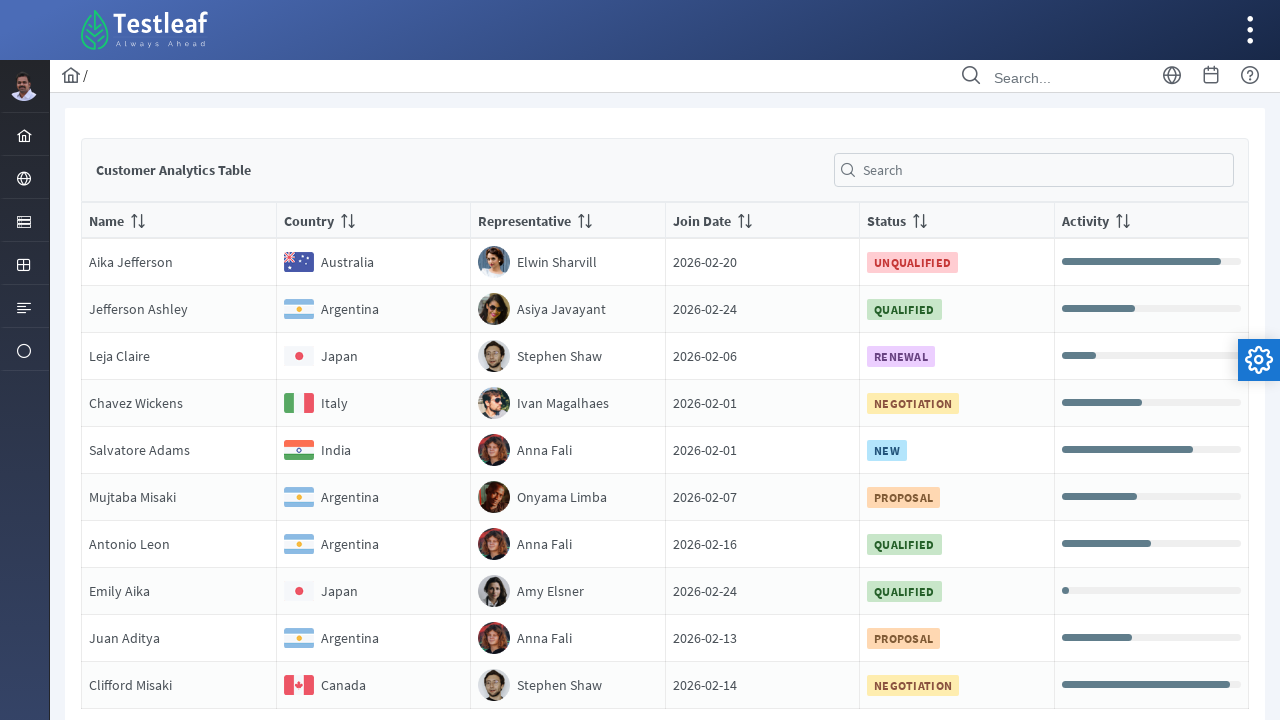

Accessed cell content at row 1, column 1: 'NameAika Jefferson'
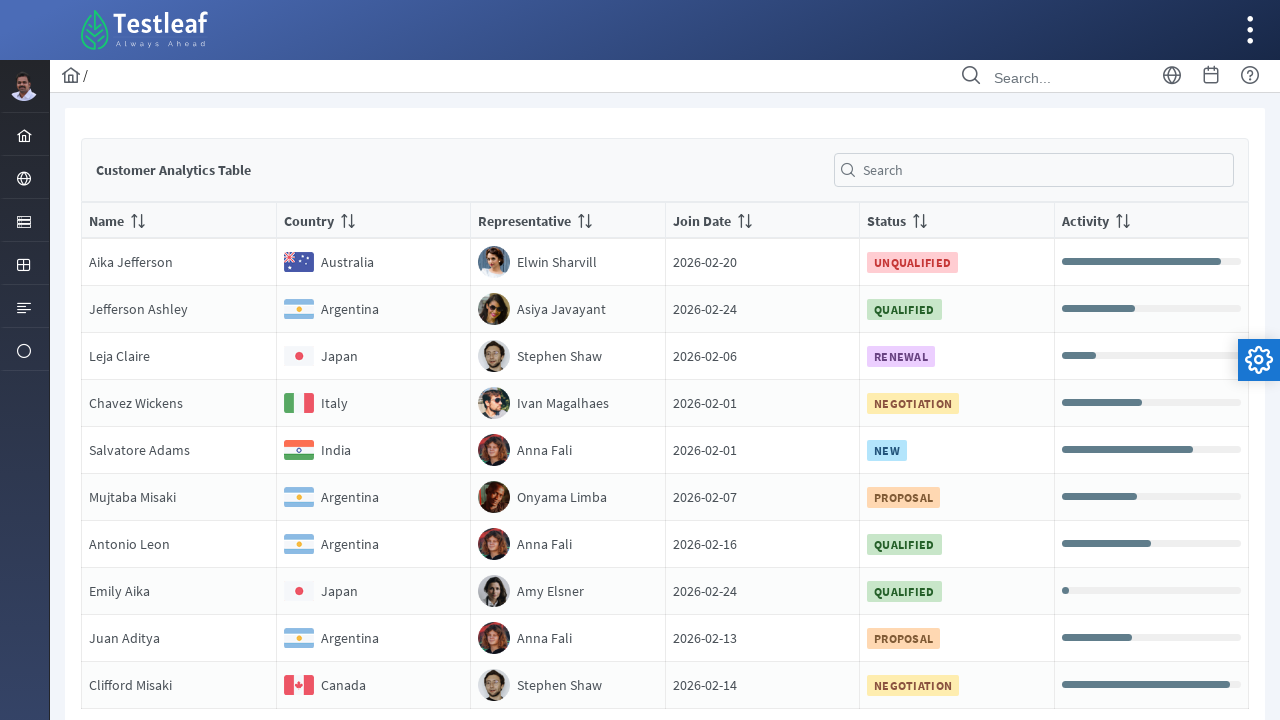

Accessed cell content at row 1, column 2: 'Country
                                Australia'
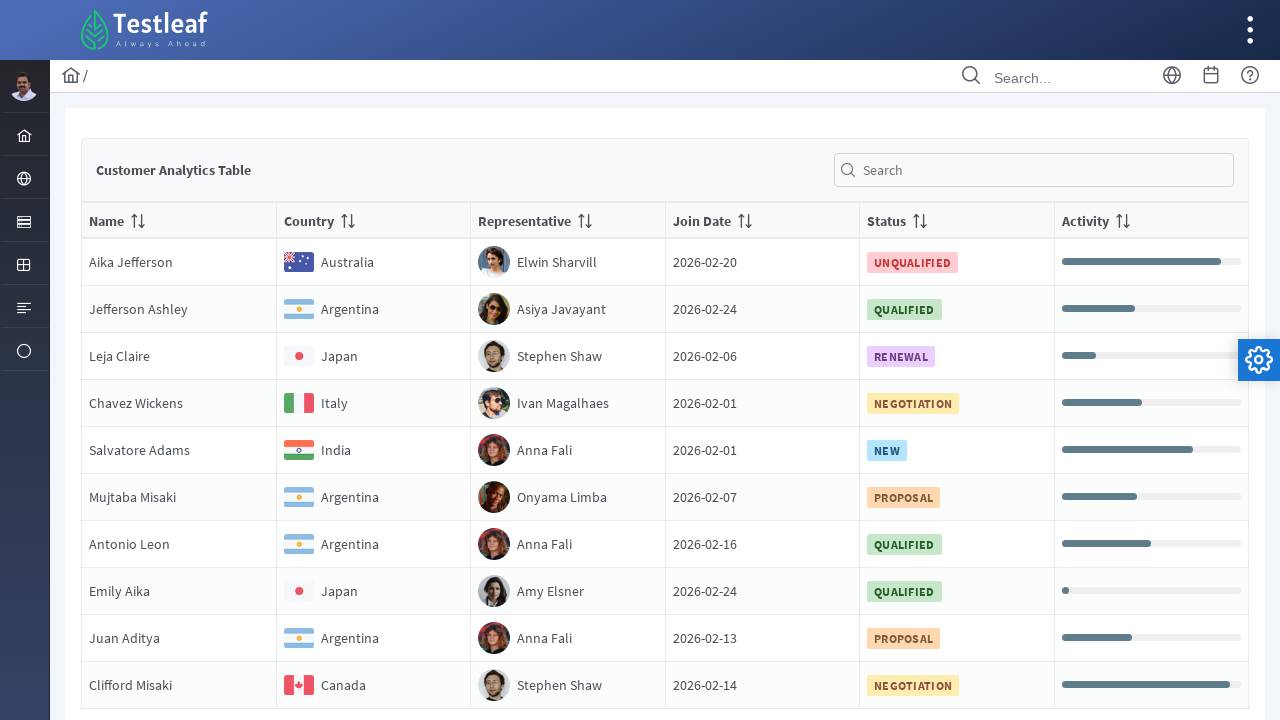

Accessed cell content at row 1, column 3: 'RepresentativeElwin Sharvill'
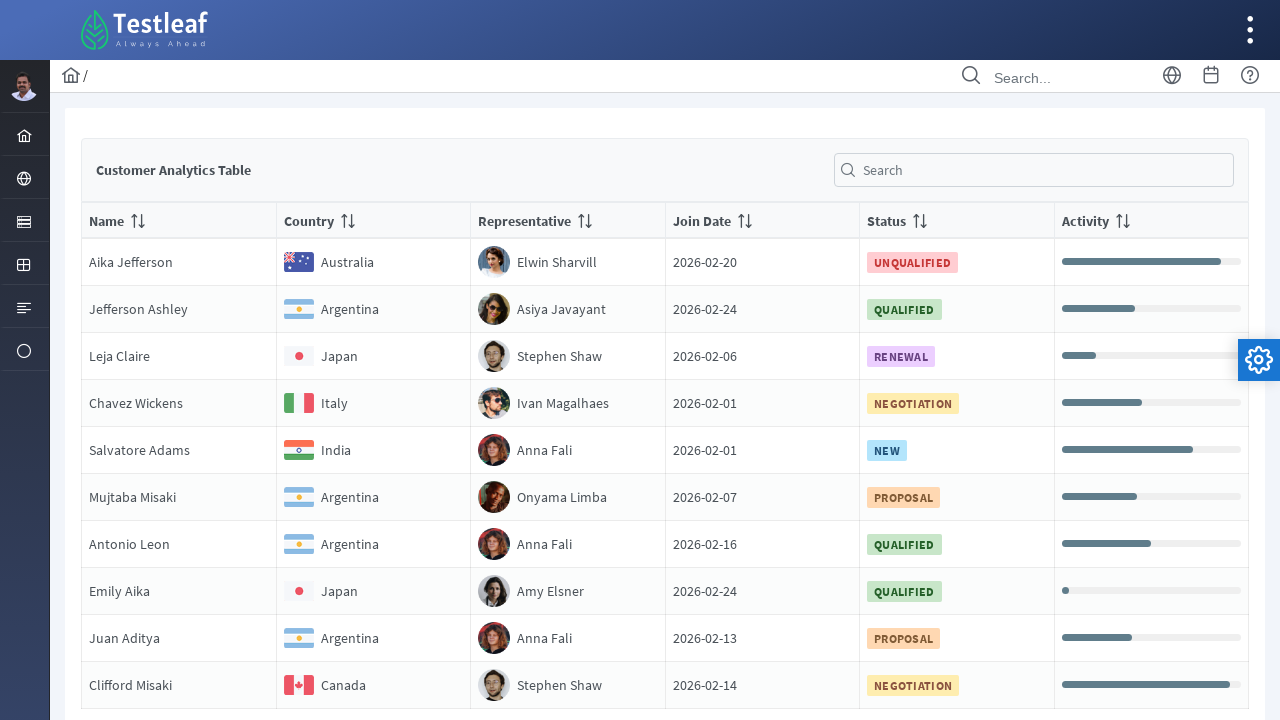

Accessed cell content at row 1, column 4: 'Join Date2026-02-20'
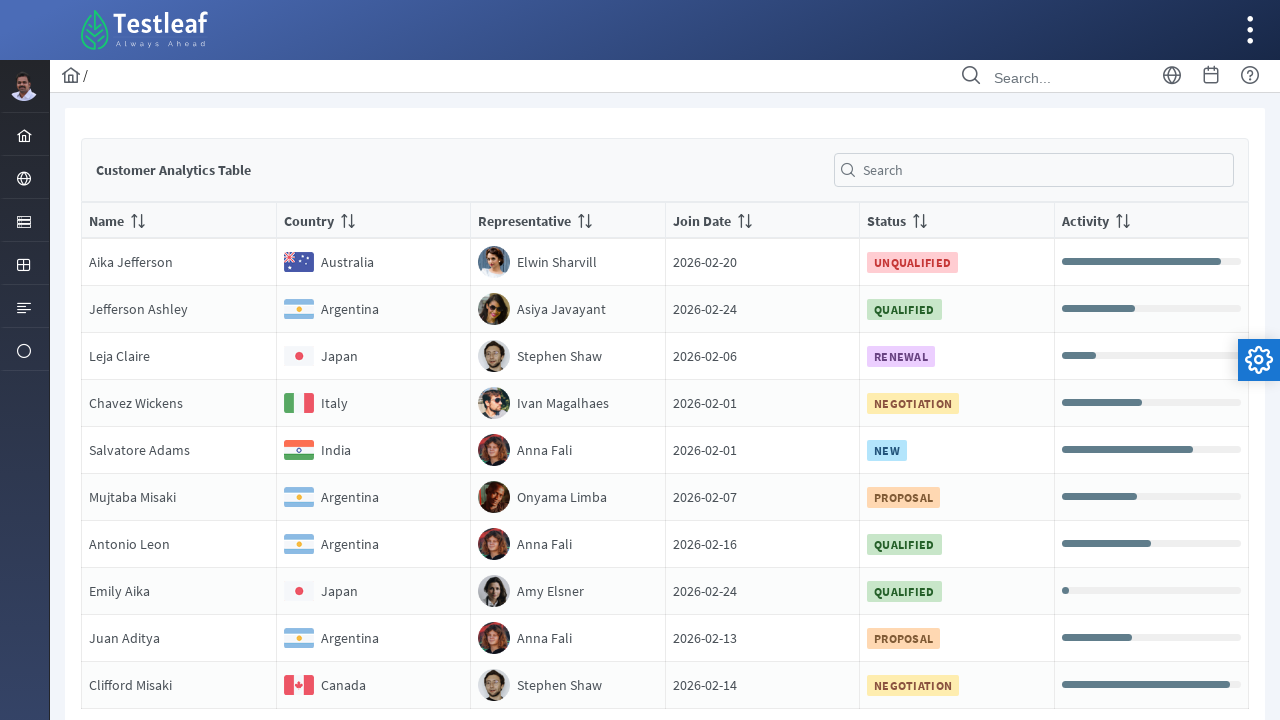

Accessed cell content at row 1, column 5: 'Status
                                UNQUALIFIED'
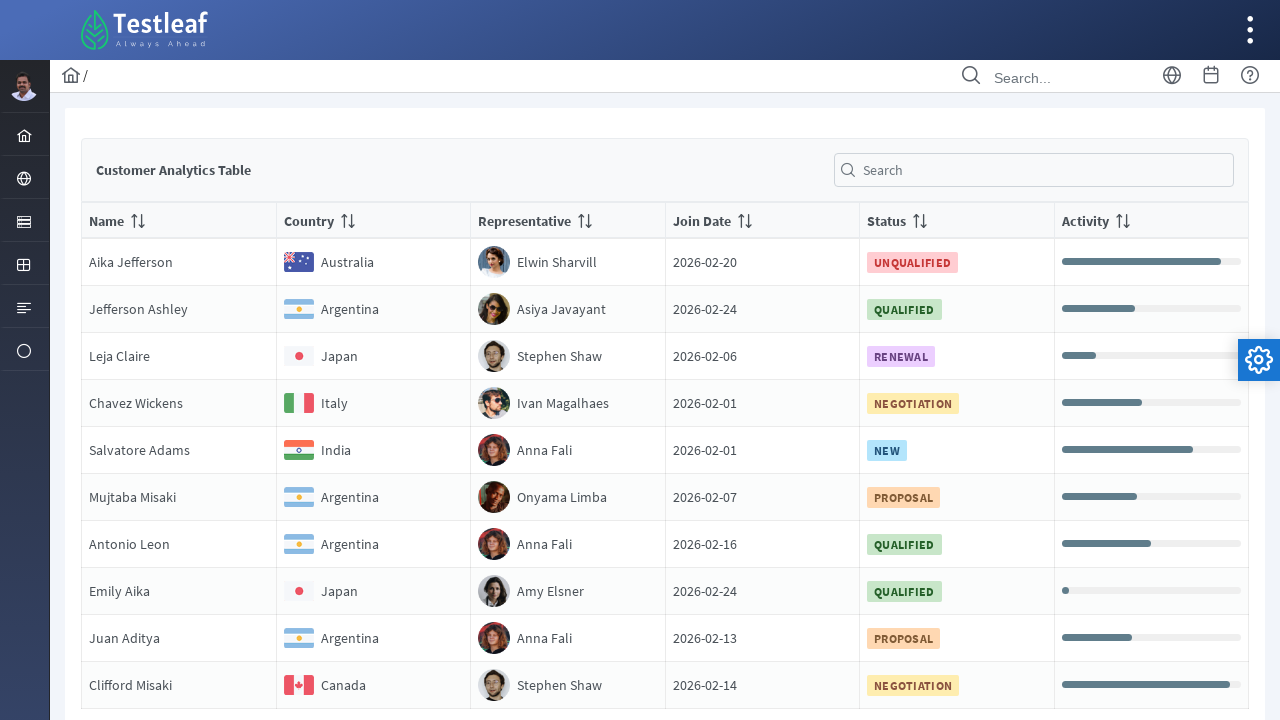

Accessed cell content at row 1, column 6: 'Activity'
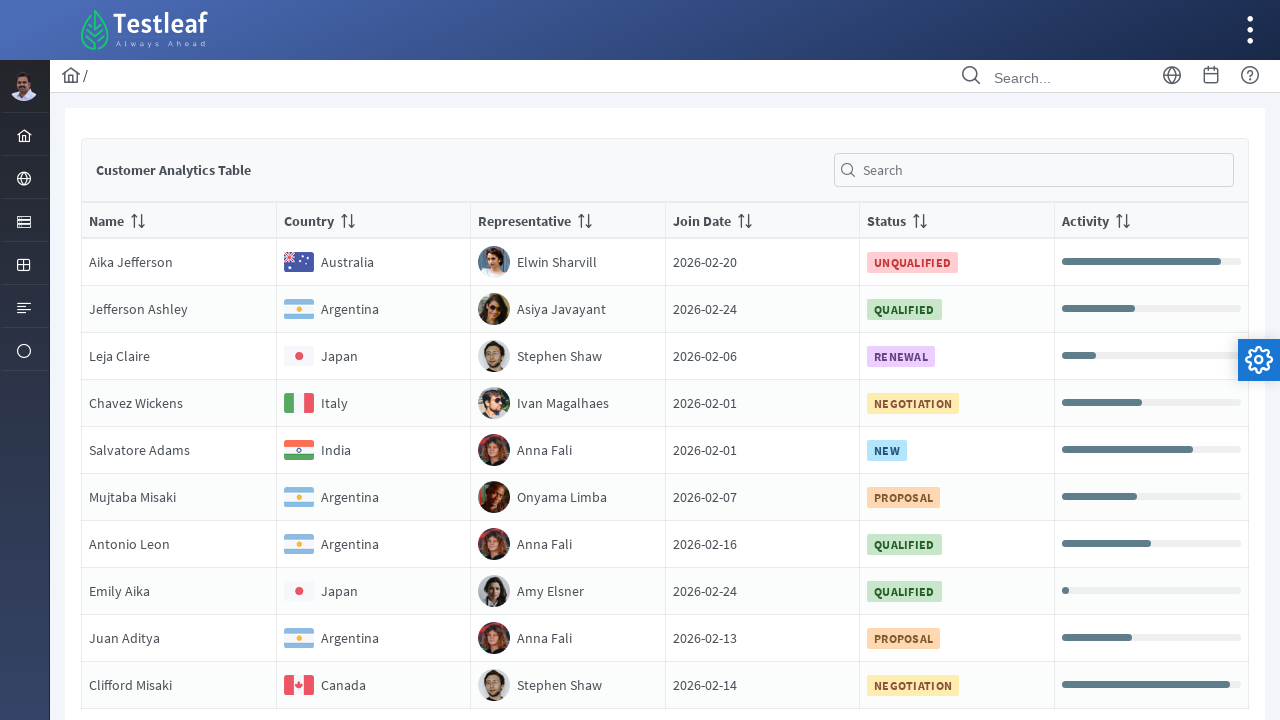

Retrieved columns from row 2 - found 6 columns
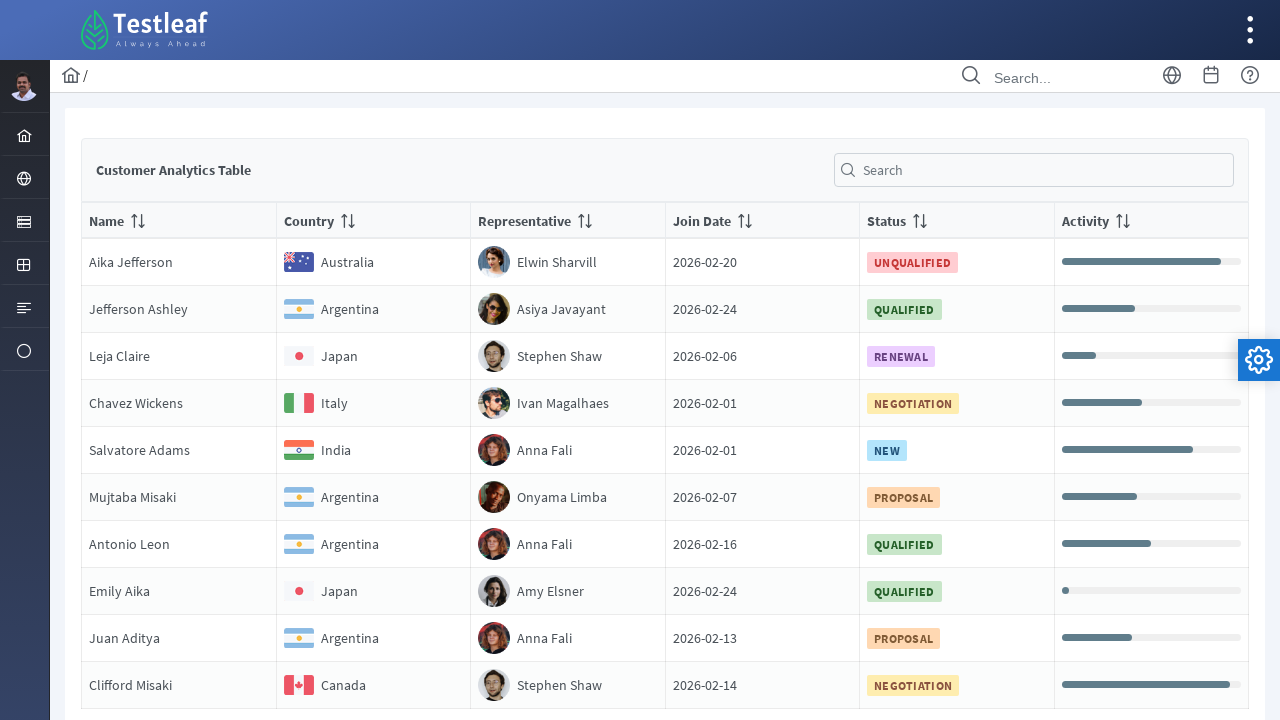

Accessed cell content at row 2, column 1: 'NameJefferson Ashley'
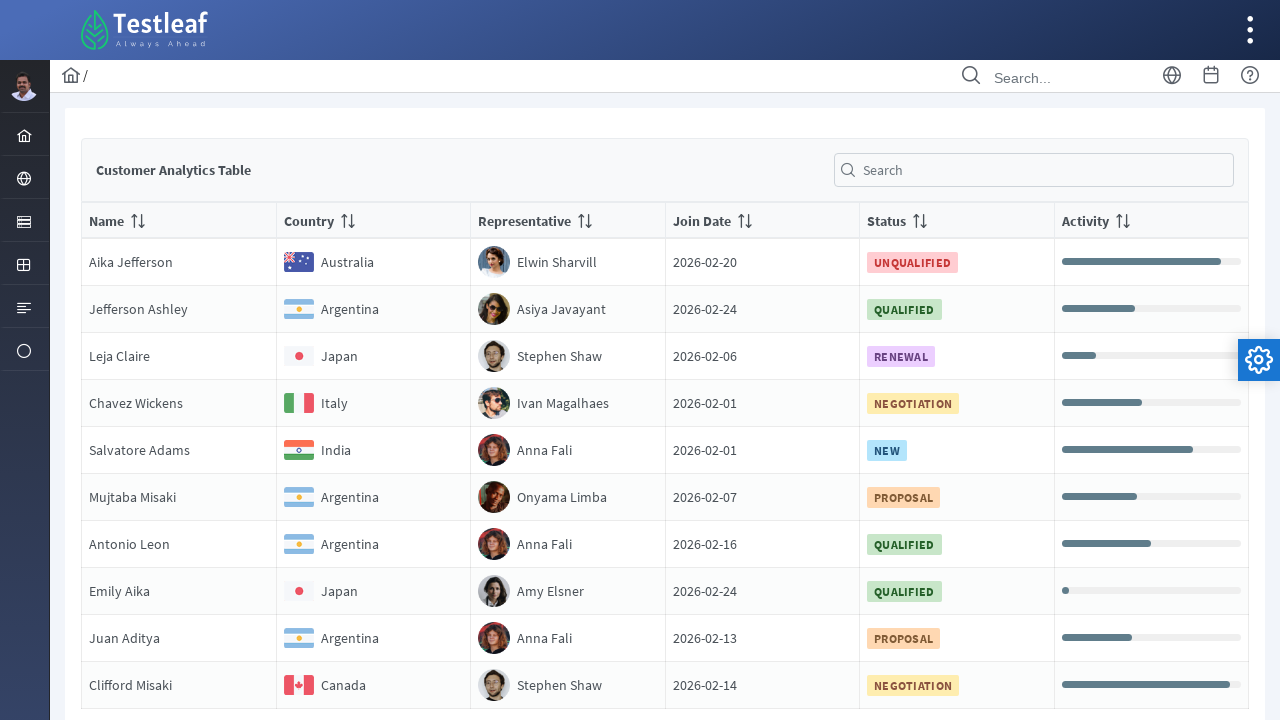

Accessed cell content at row 2, column 2: 'Country
                                Argentina'
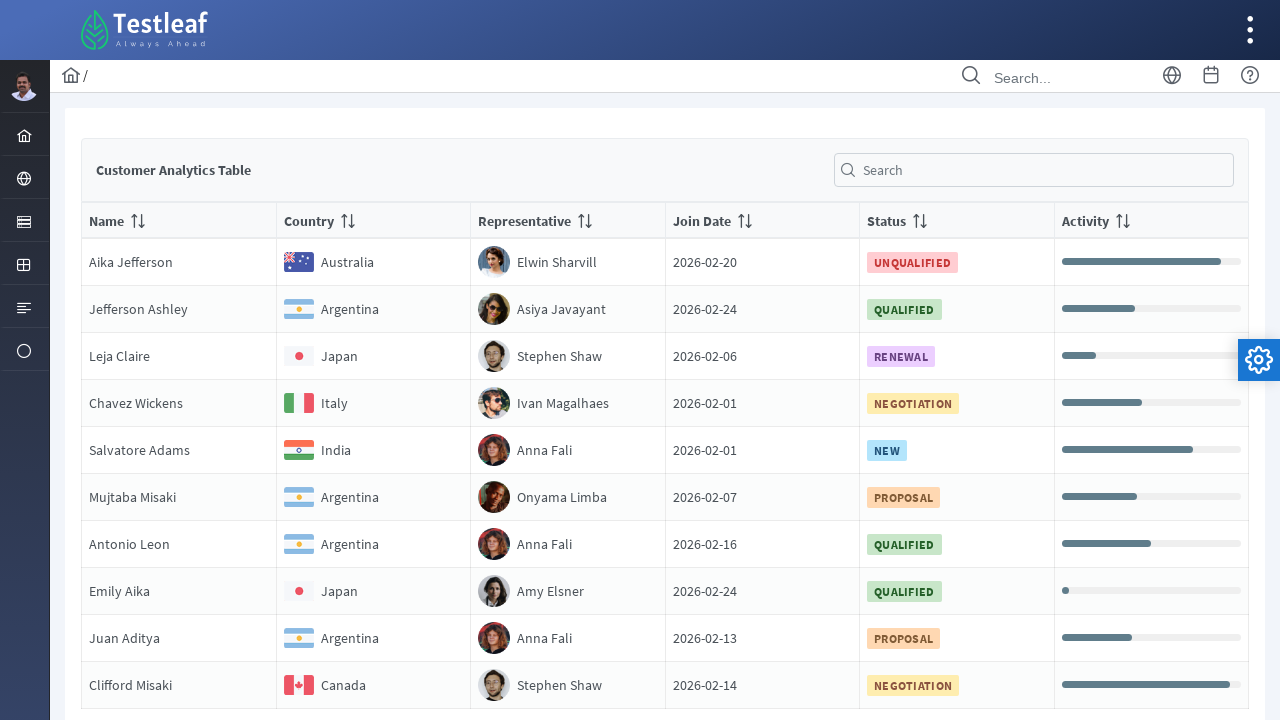

Accessed cell content at row 2, column 3: 'RepresentativeAsiya Javayant'
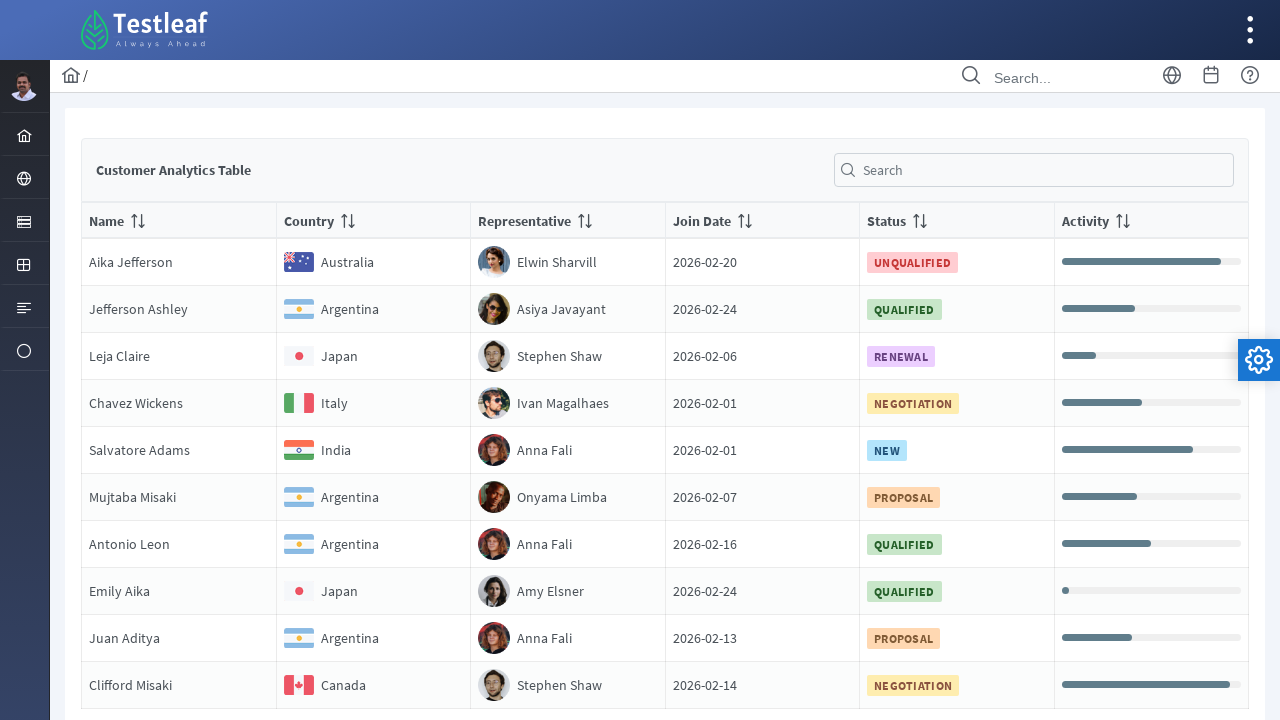

Accessed cell content at row 2, column 4: 'Join Date2026-02-24'
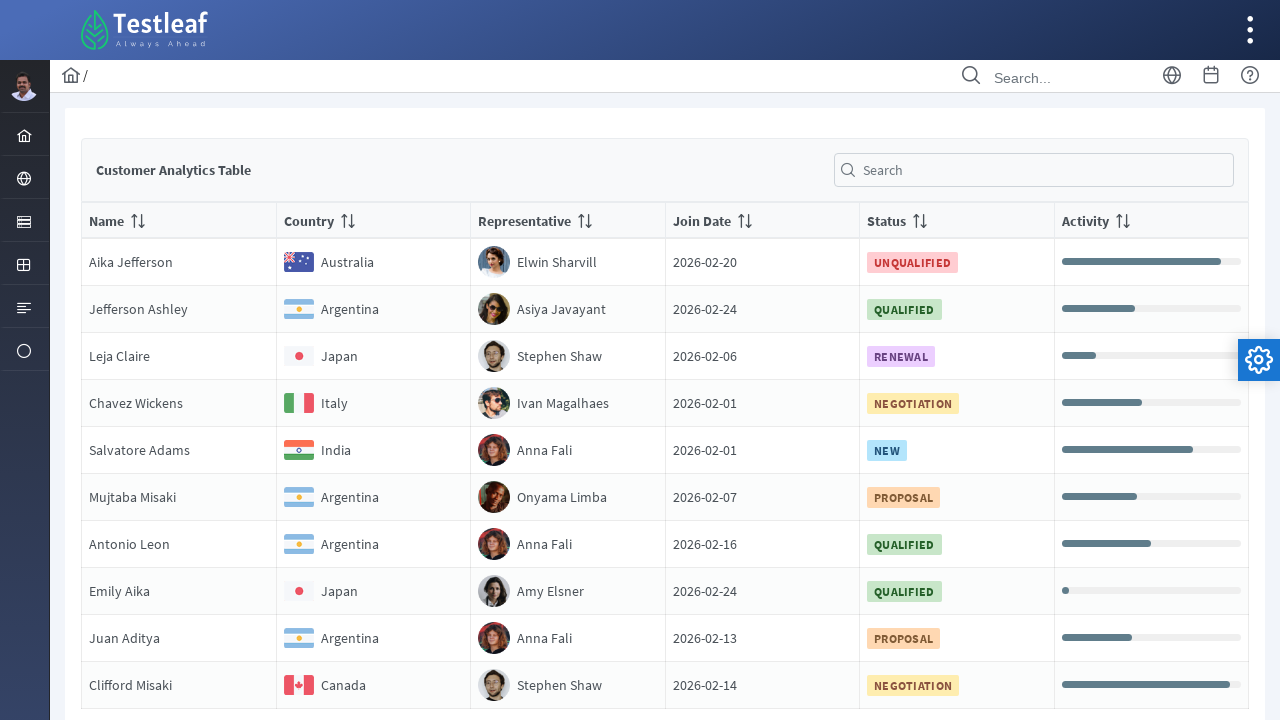

Accessed cell content at row 2, column 5: 'Status
                                QUALIFIED'
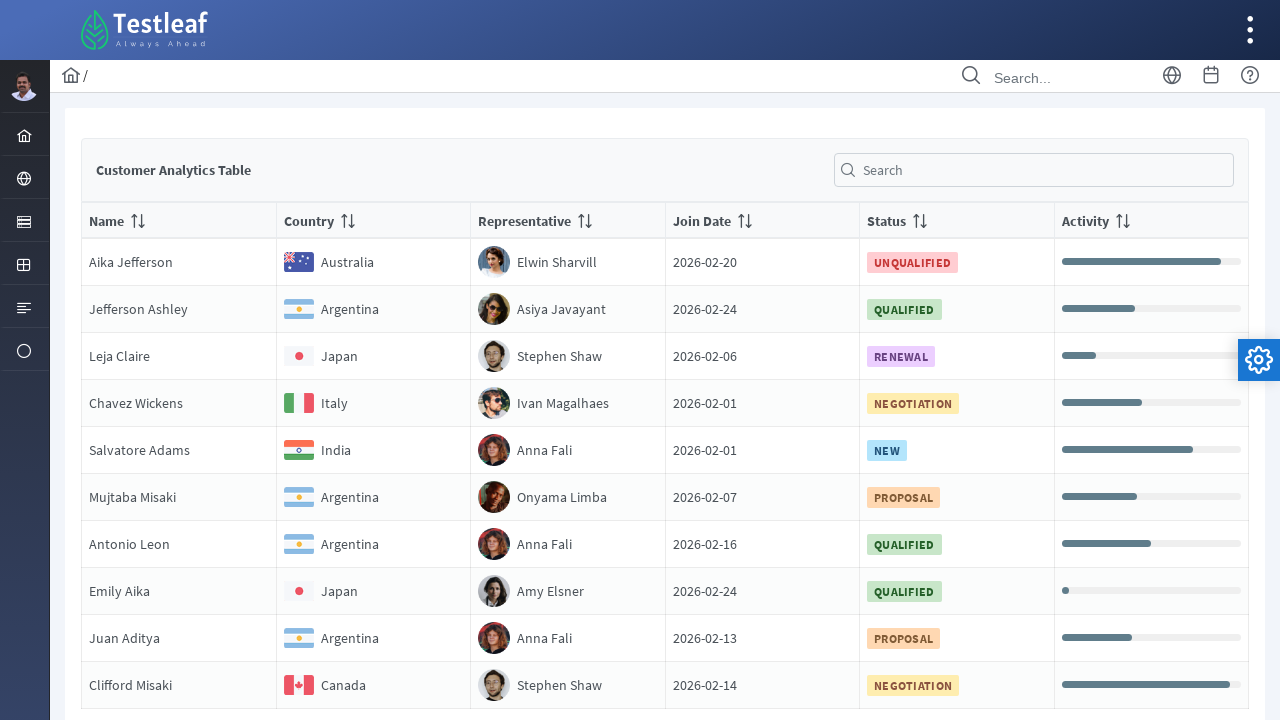

Accessed cell content at row 2, column 6: 'Activity'
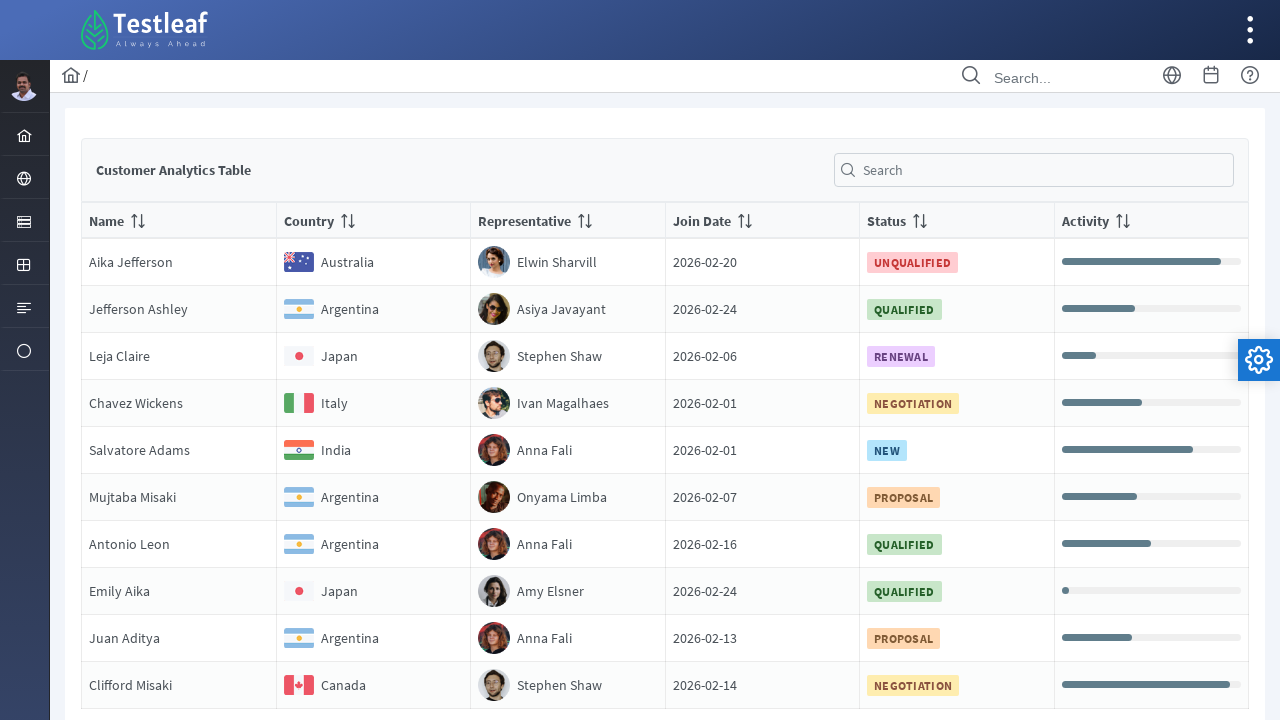

Retrieved columns from row 3 - found 6 columns
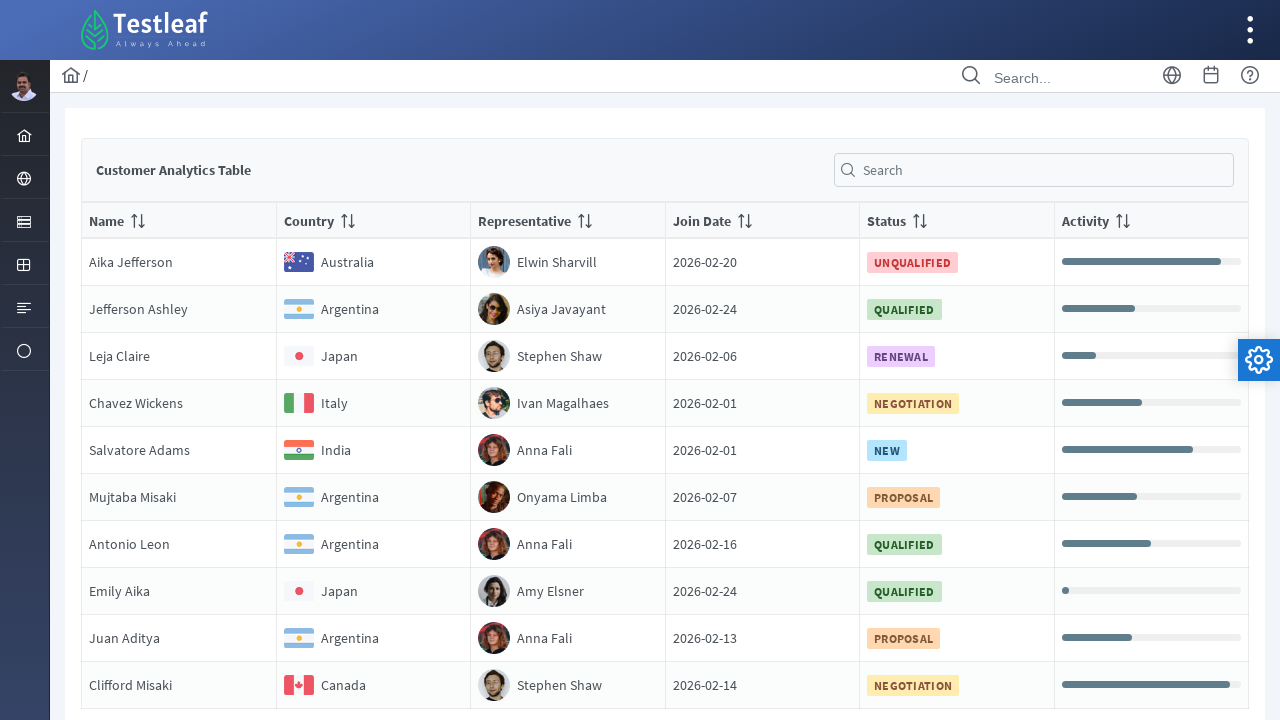

Accessed cell content at row 3, column 1: 'NameLeja Claire'
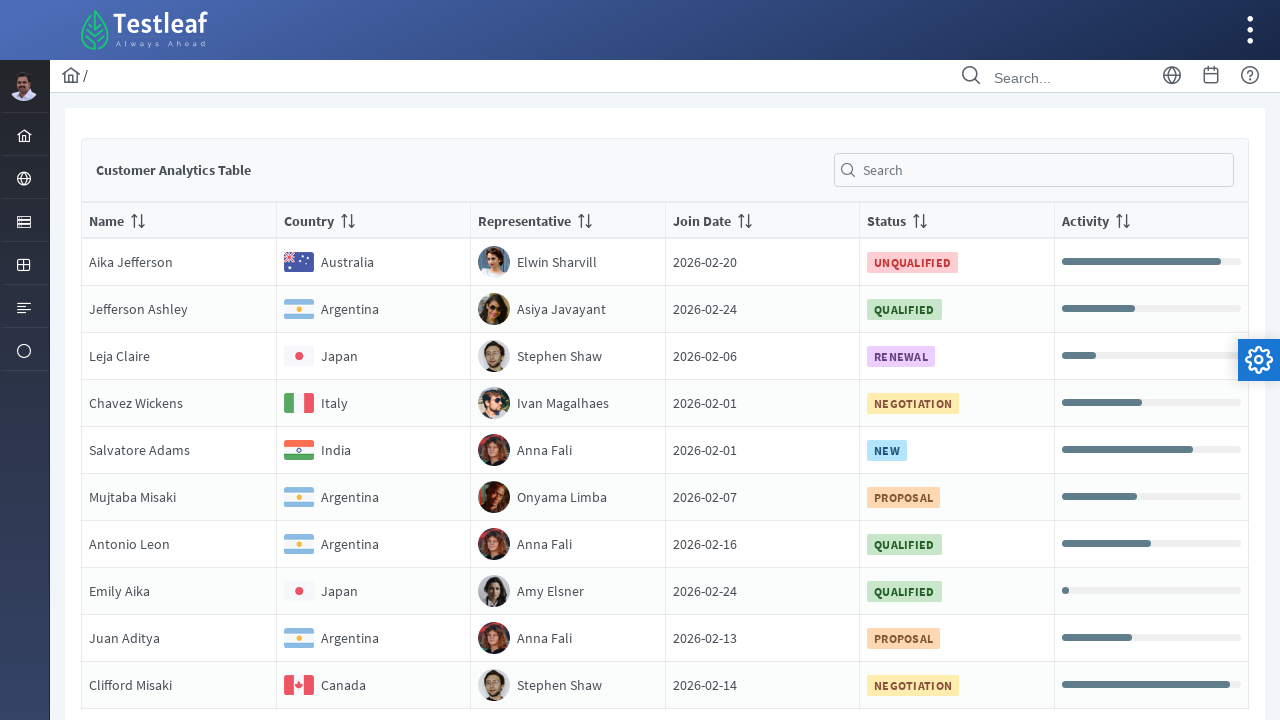

Accessed cell content at row 3, column 2: 'Country
                                Japan'
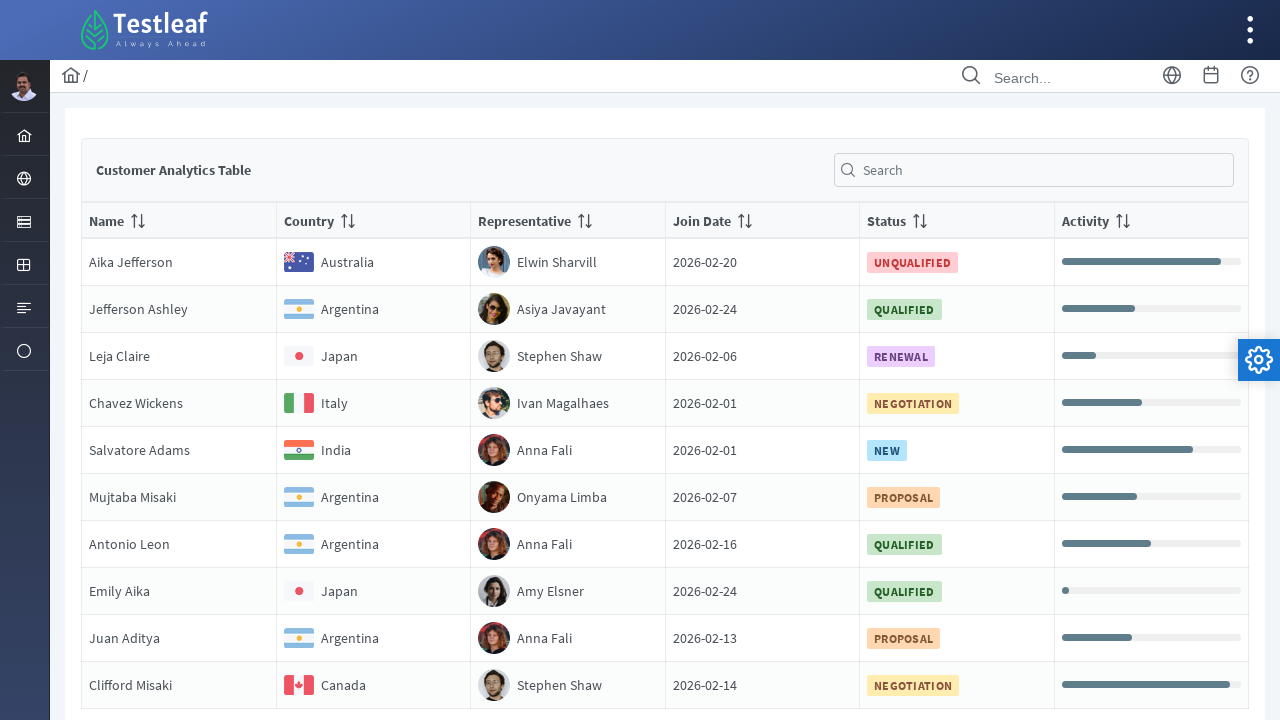

Accessed cell content at row 3, column 3: 'RepresentativeStephen Shaw'
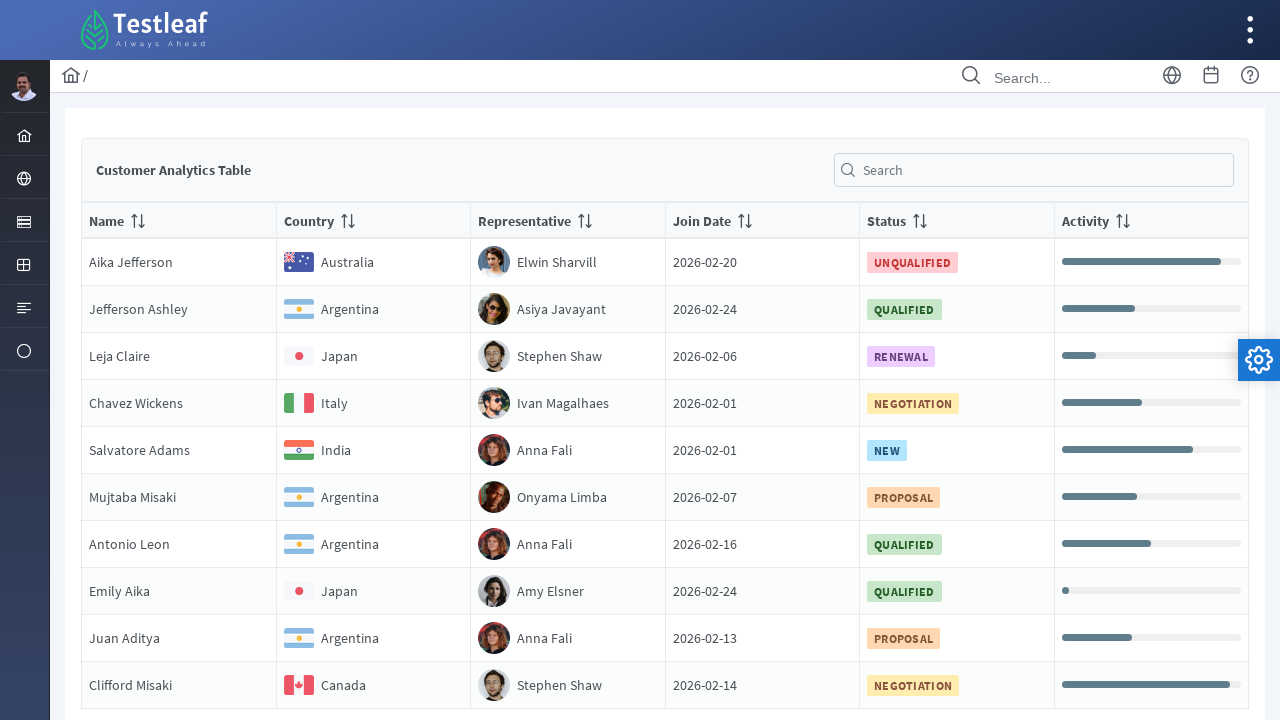

Accessed cell content at row 3, column 4: 'Join Date2026-02-06'
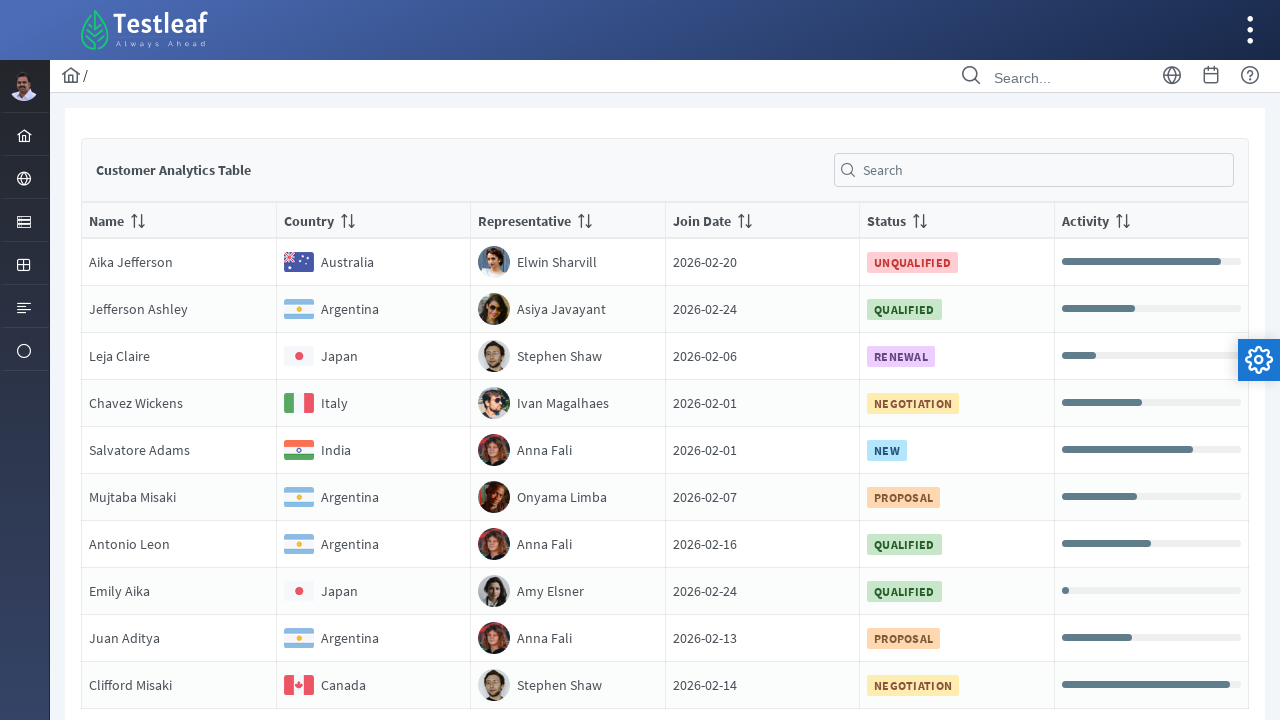

Accessed cell content at row 3, column 5: 'Status
                                RENEWAL'
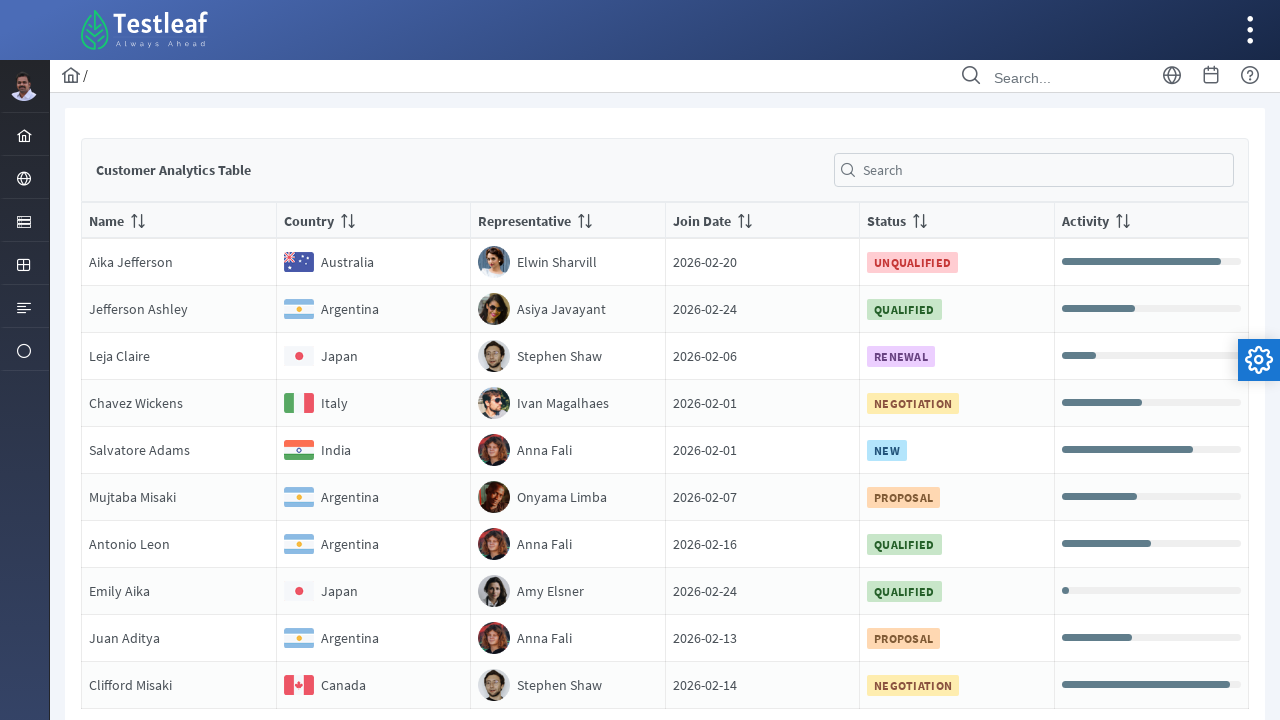

Accessed cell content at row 3, column 6: 'Activity'
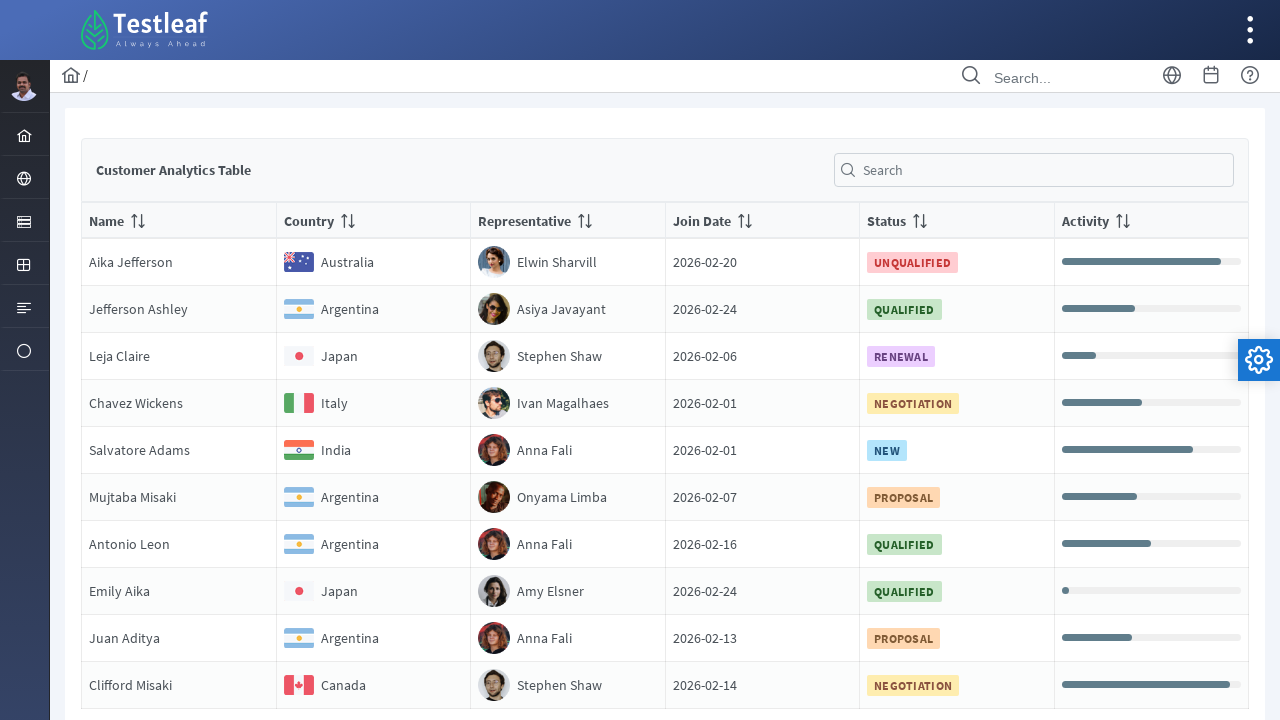

Retrieved columns from row 4 - found 6 columns
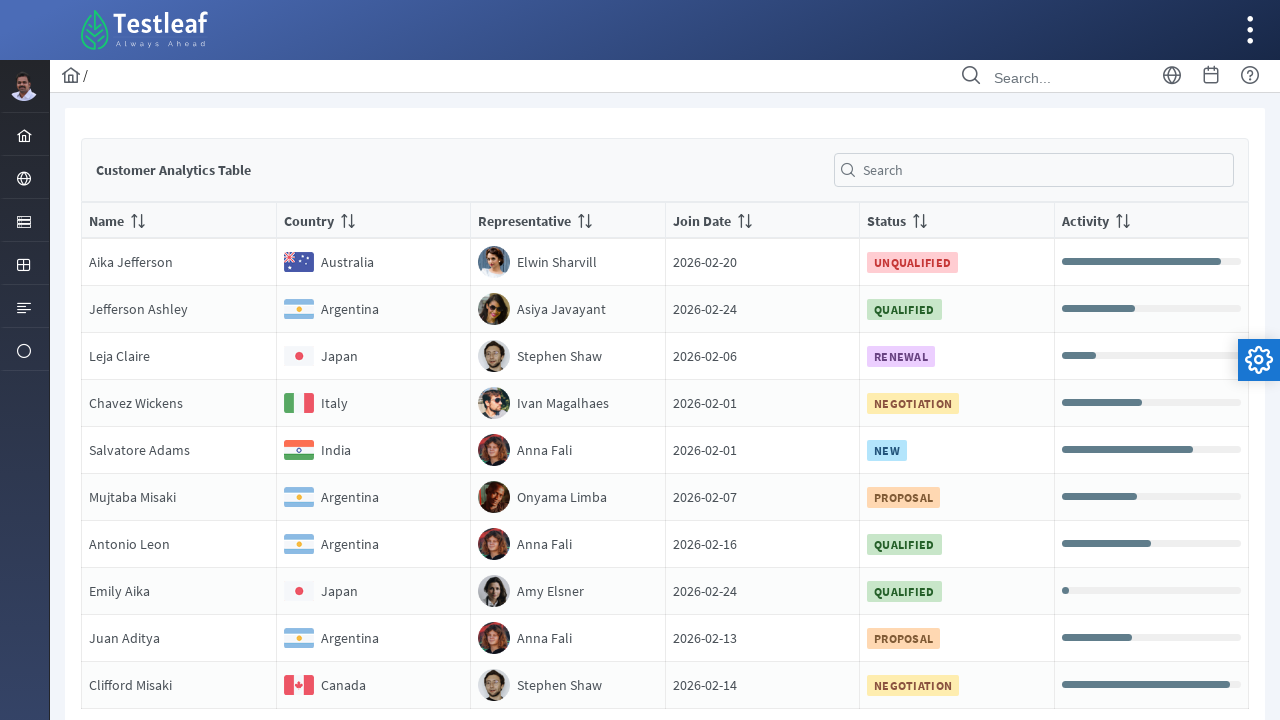

Accessed cell content at row 4, column 1: 'NameChavez Wickens'
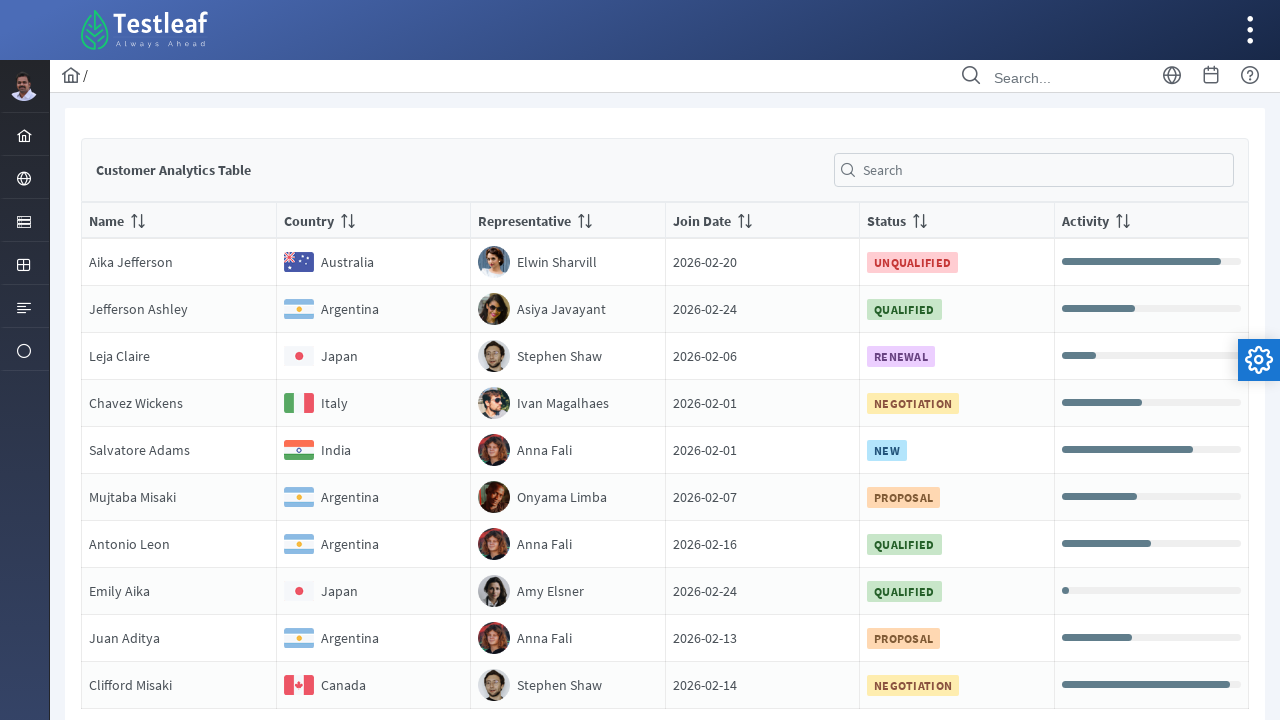

Accessed cell content at row 4, column 2: 'Country
                                Italy'
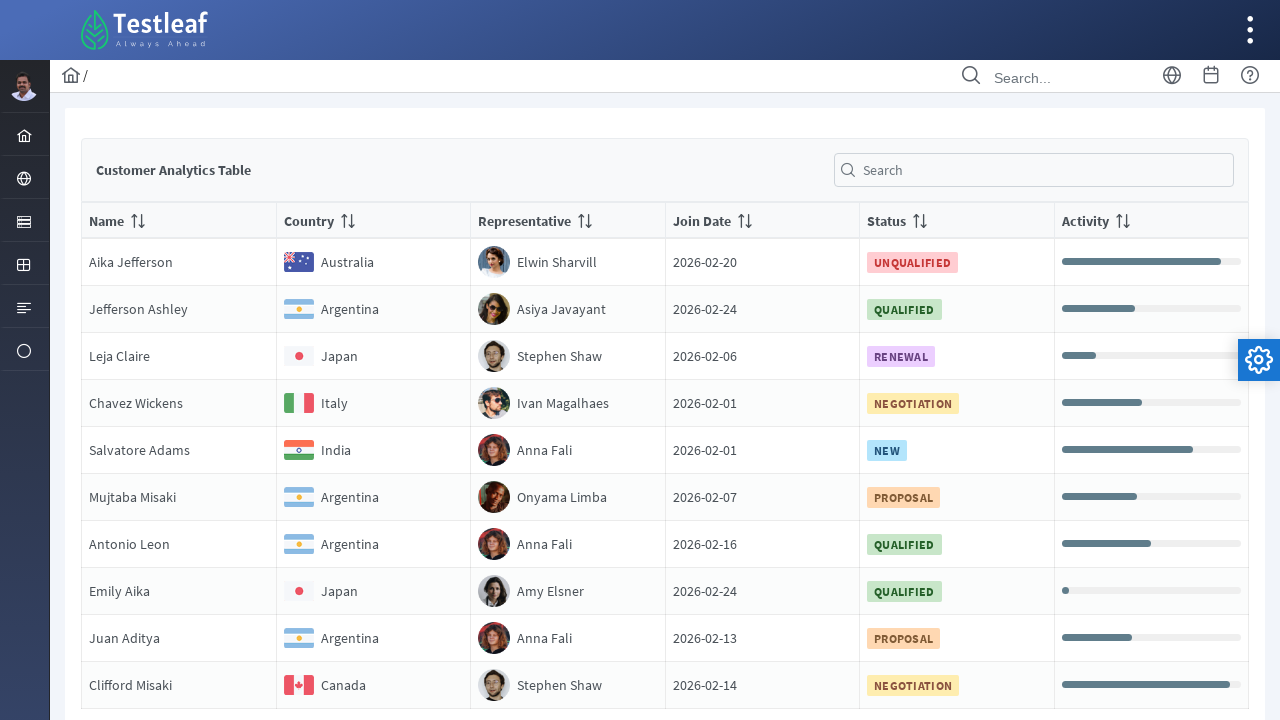

Accessed cell content at row 4, column 3: 'RepresentativeIvan Magalhaes'
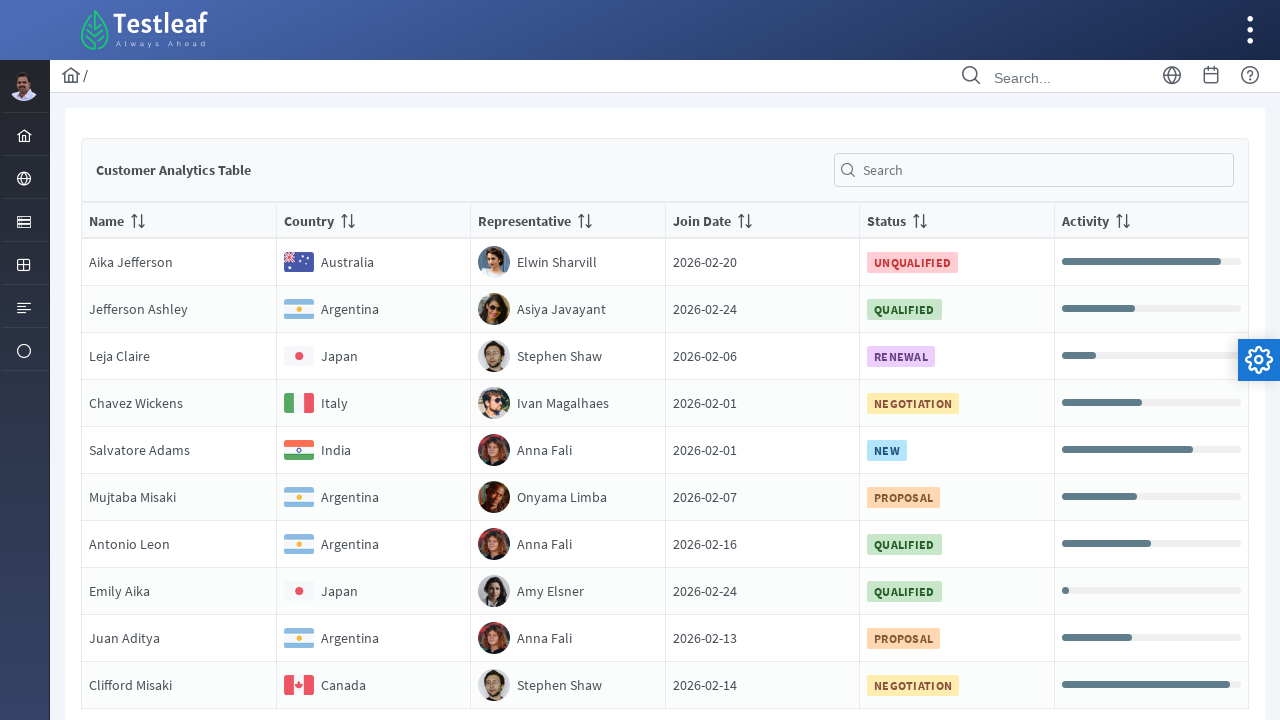

Accessed cell content at row 4, column 4: 'Join Date2026-02-01'
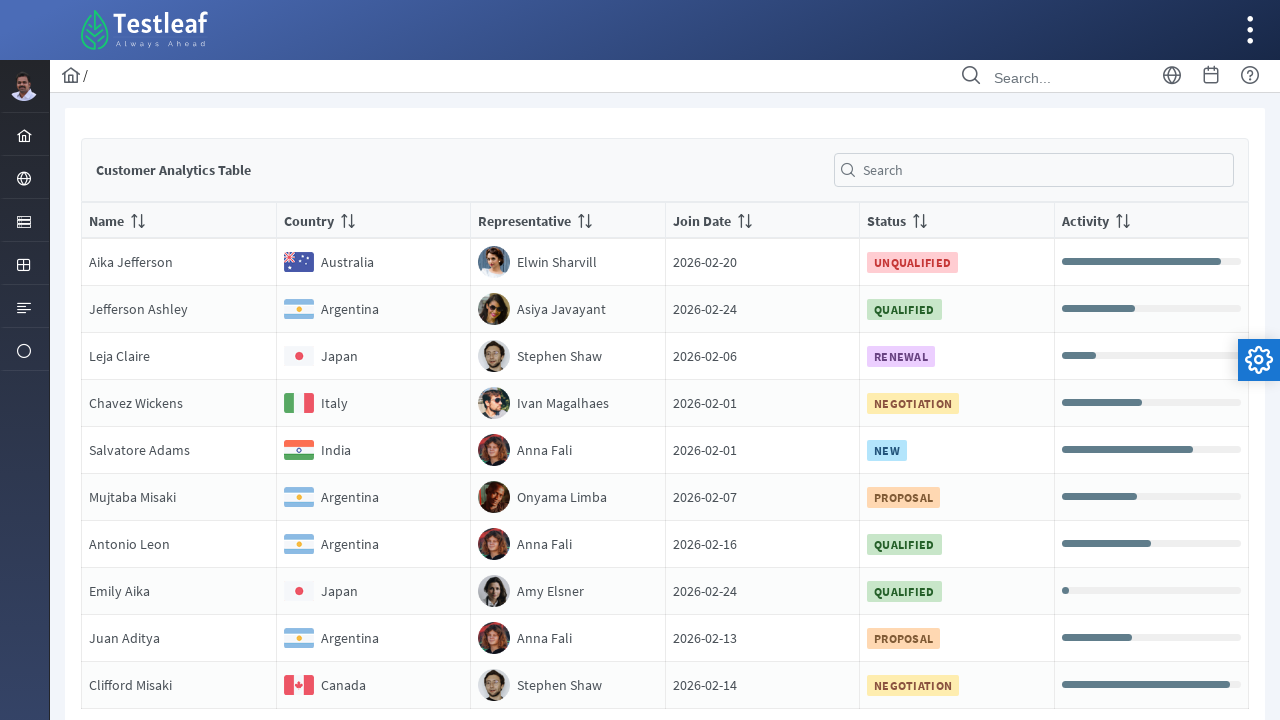

Accessed cell content at row 4, column 5: 'Status
                                NEGOTIATION'
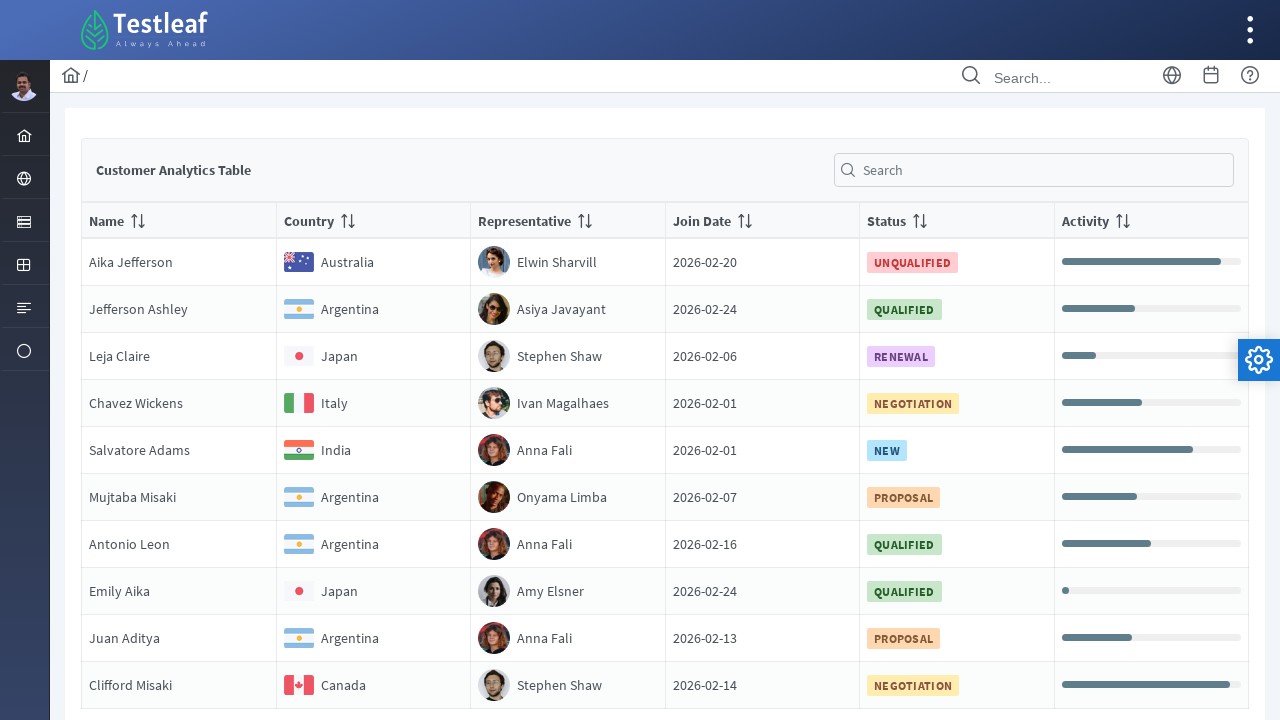

Accessed cell content at row 4, column 6: 'Activity'
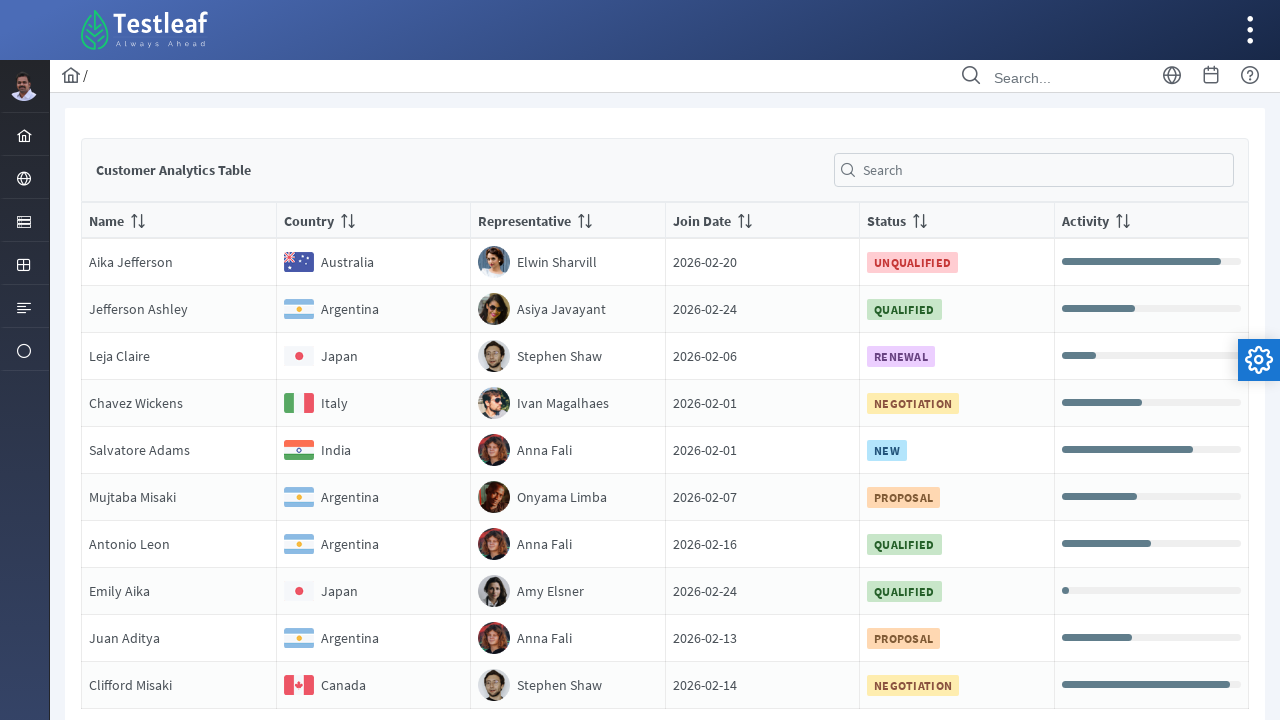

Retrieved columns from row 5 - found 6 columns
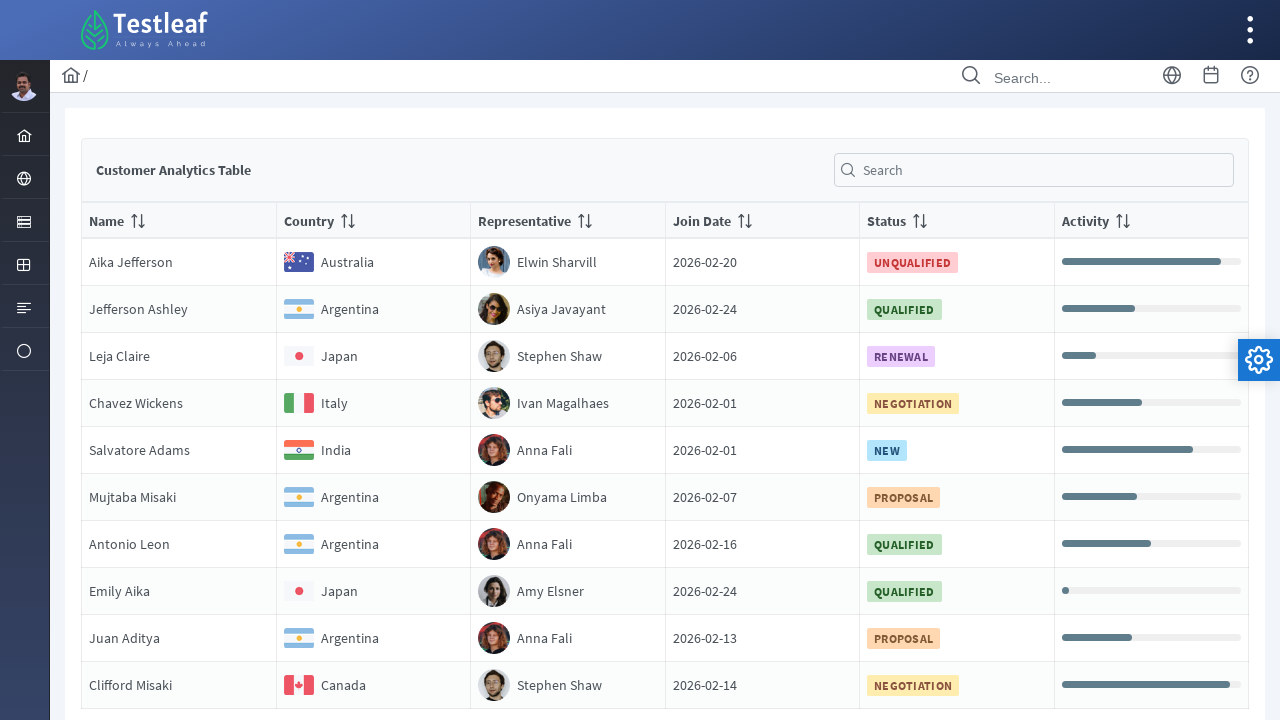

Accessed cell content at row 5, column 1: 'NameSalvatore Adams'
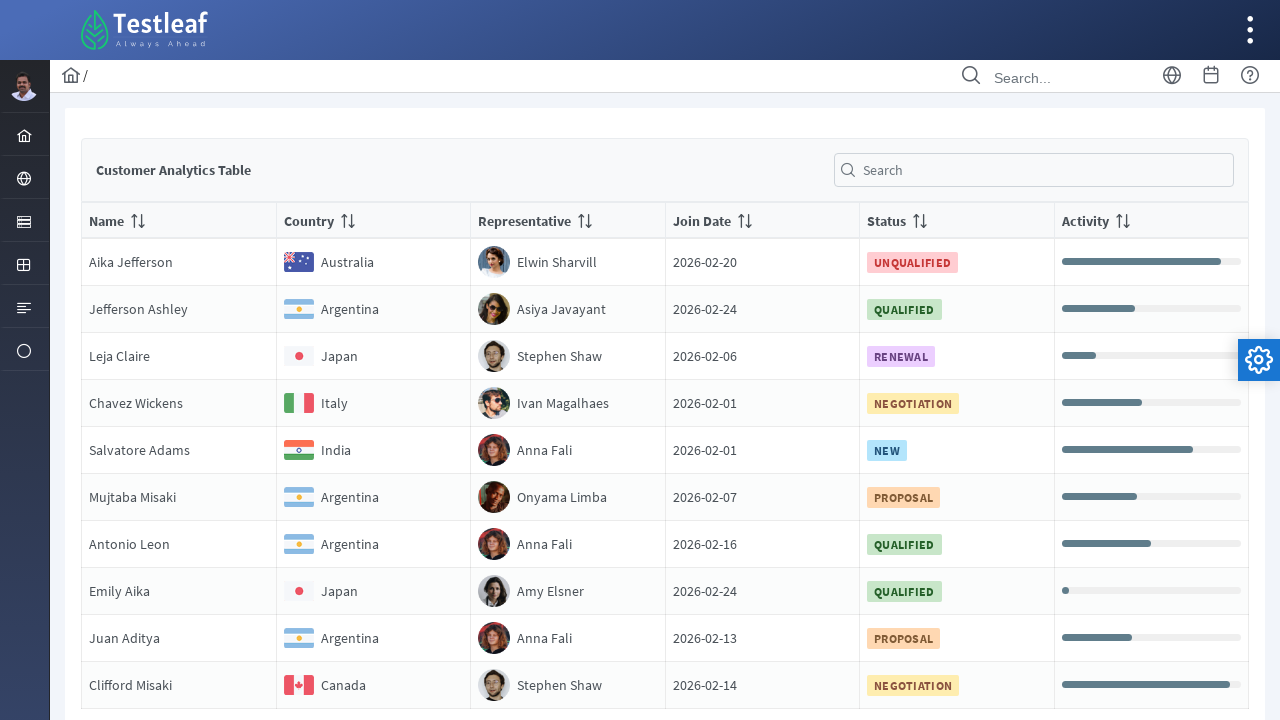

Accessed cell content at row 5, column 2: 'Country
                                India'
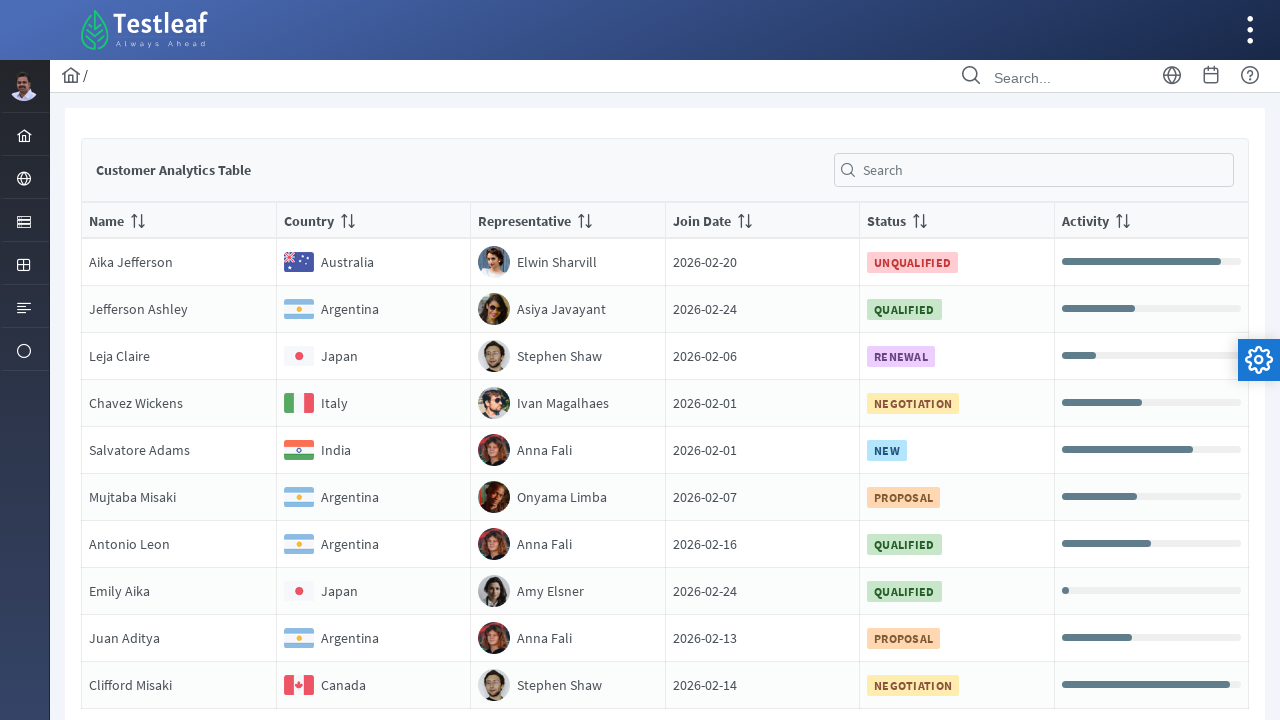

Accessed cell content at row 5, column 3: 'RepresentativeAnna Fali'
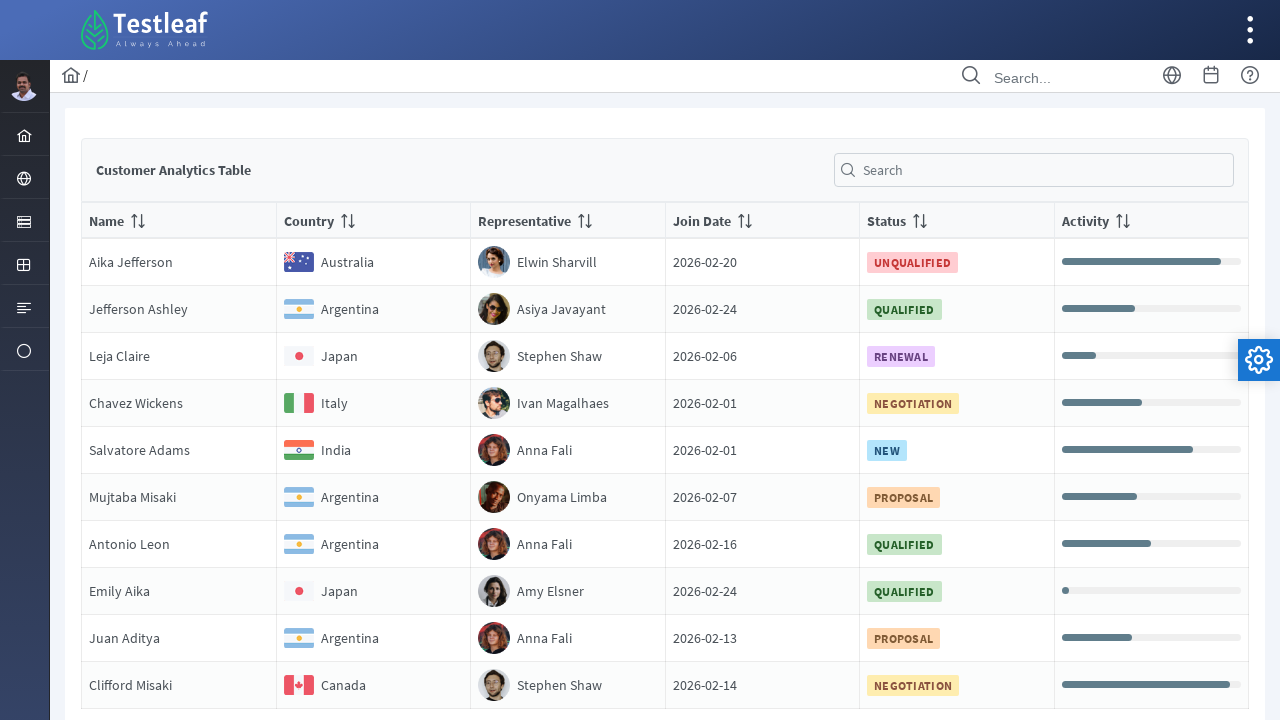

Accessed cell content at row 5, column 4: 'Join Date2026-02-01'
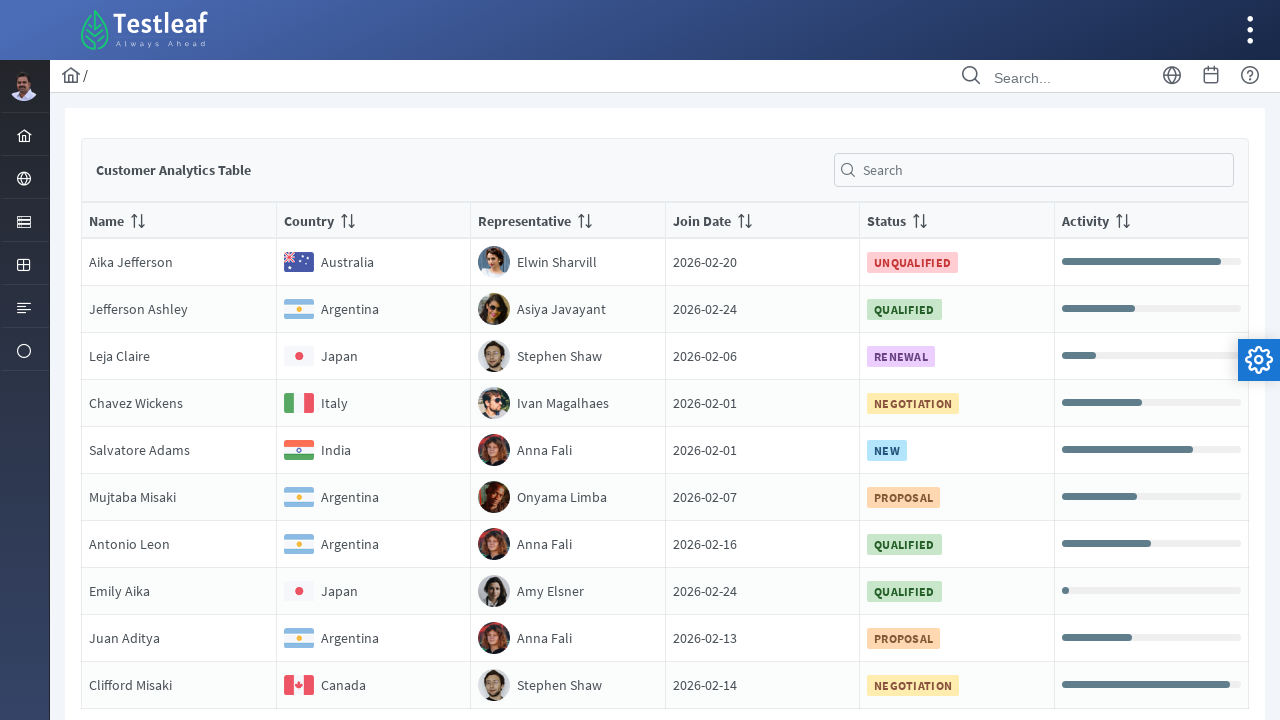

Accessed cell content at row 5, column 5: 'Status
                                NEW'
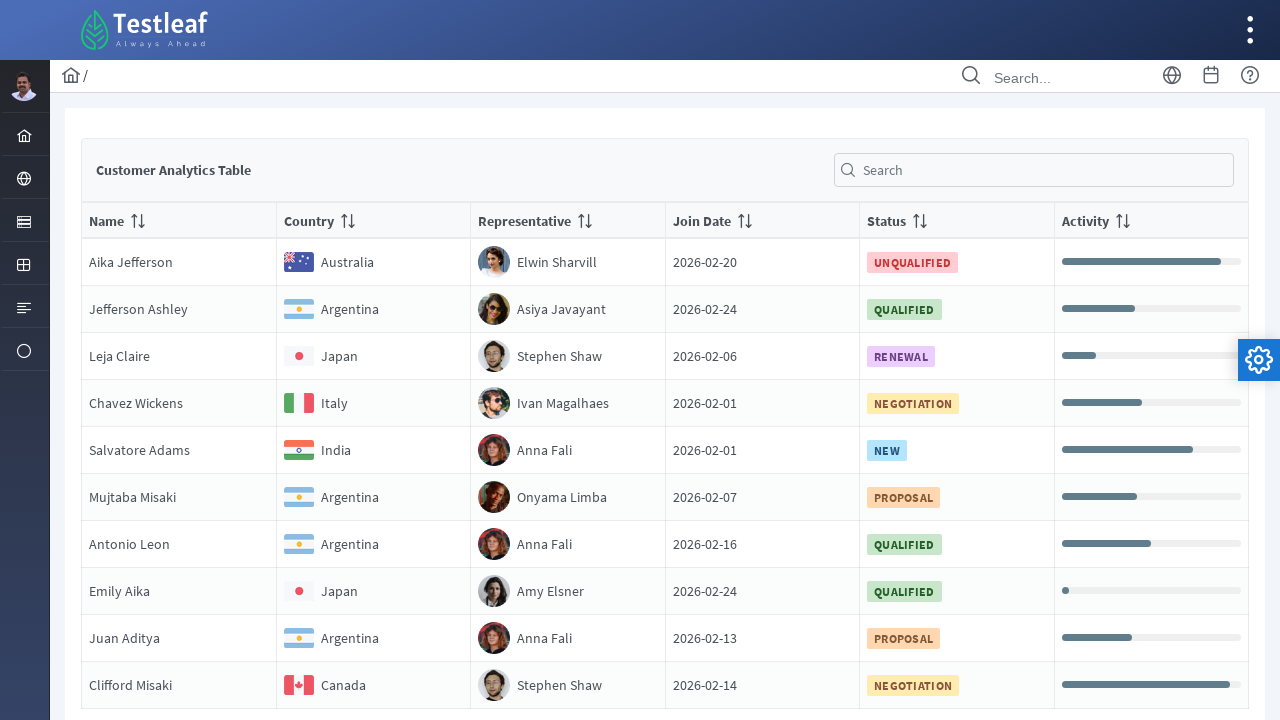

Accessed cell content at row 5, column 6: 'Activity'
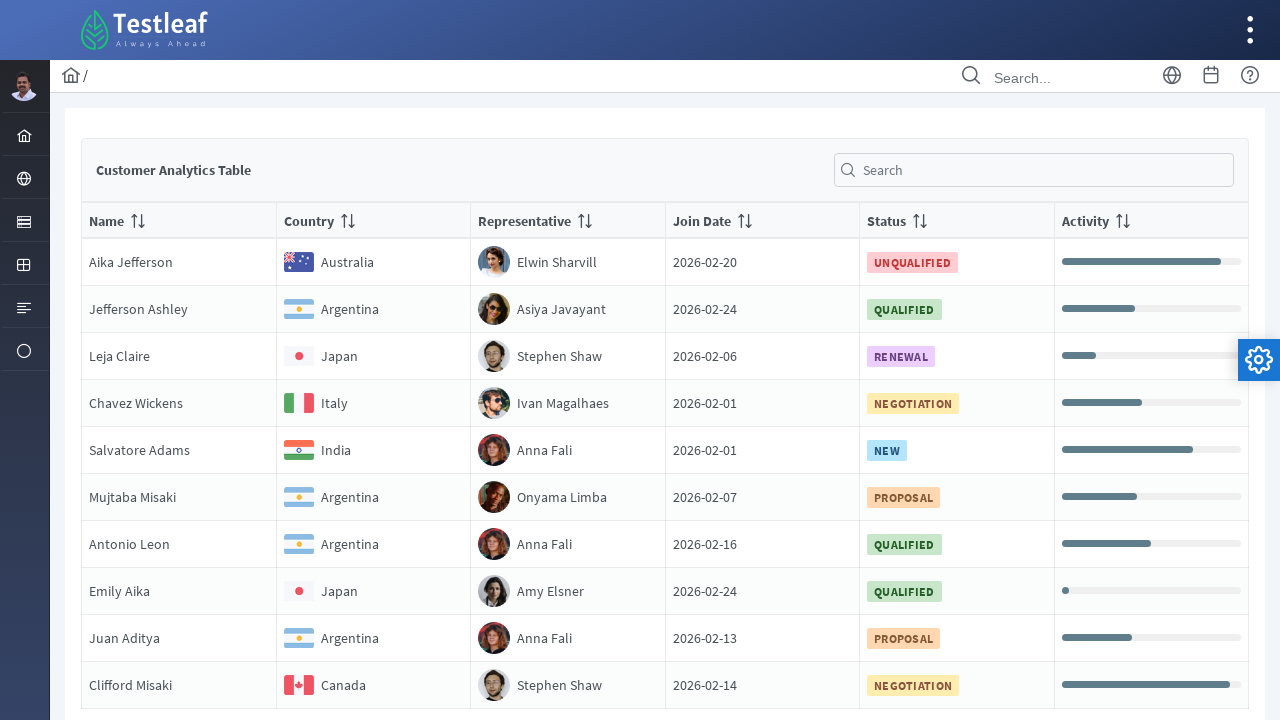

Retrieved columns from row 6 - found 6 columns
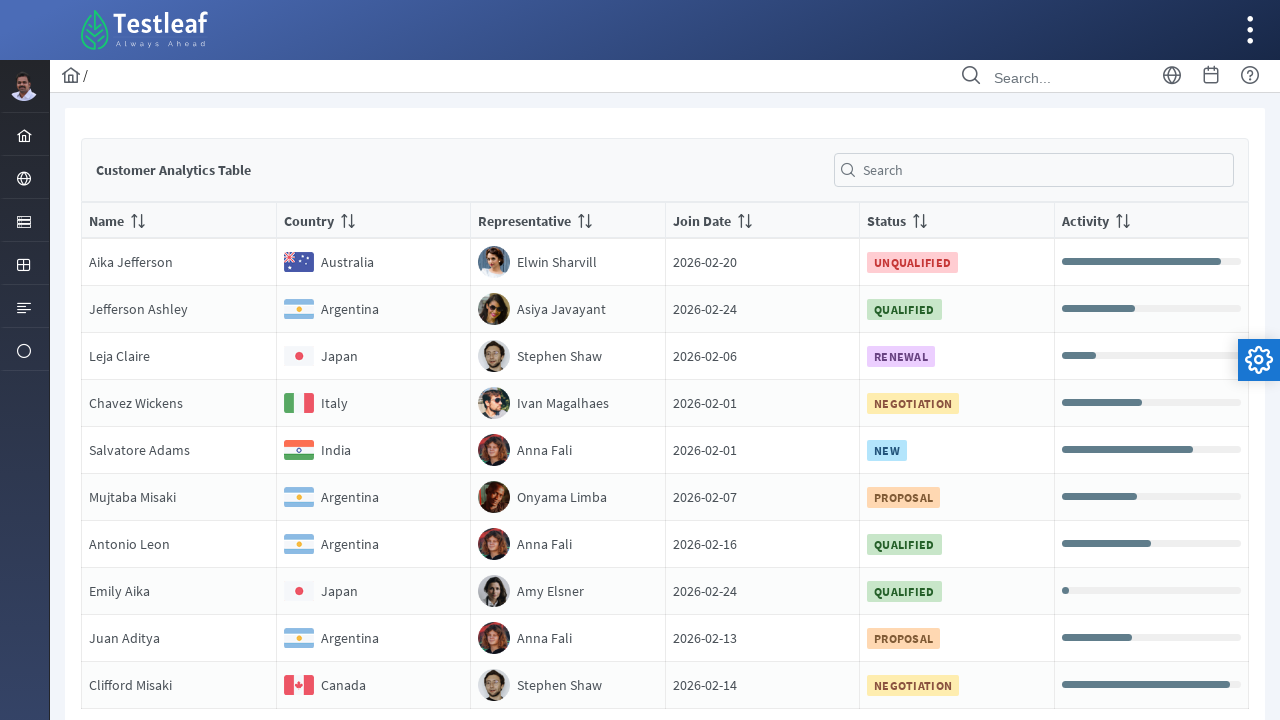

Accessed cell content at row 6, column 1: 'NameMujtaba Misaki'
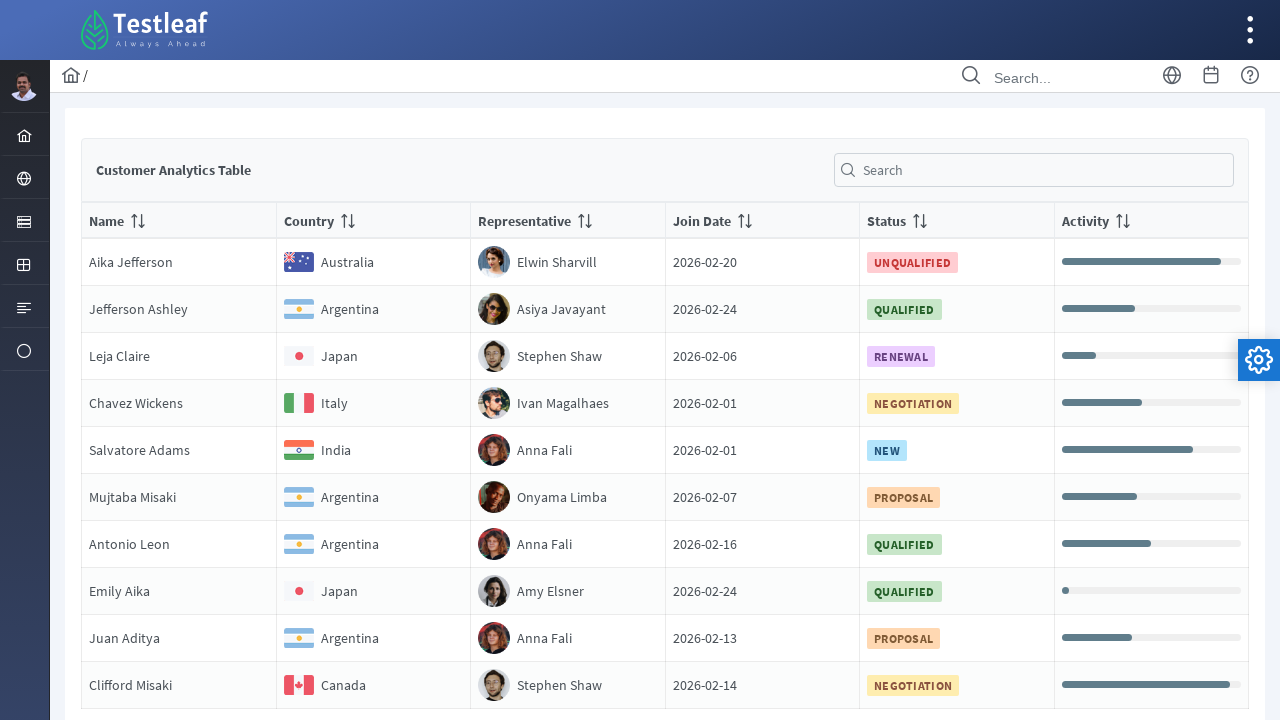

Accessed cell content at row 6, column 2: 'Country
                                Argentina'
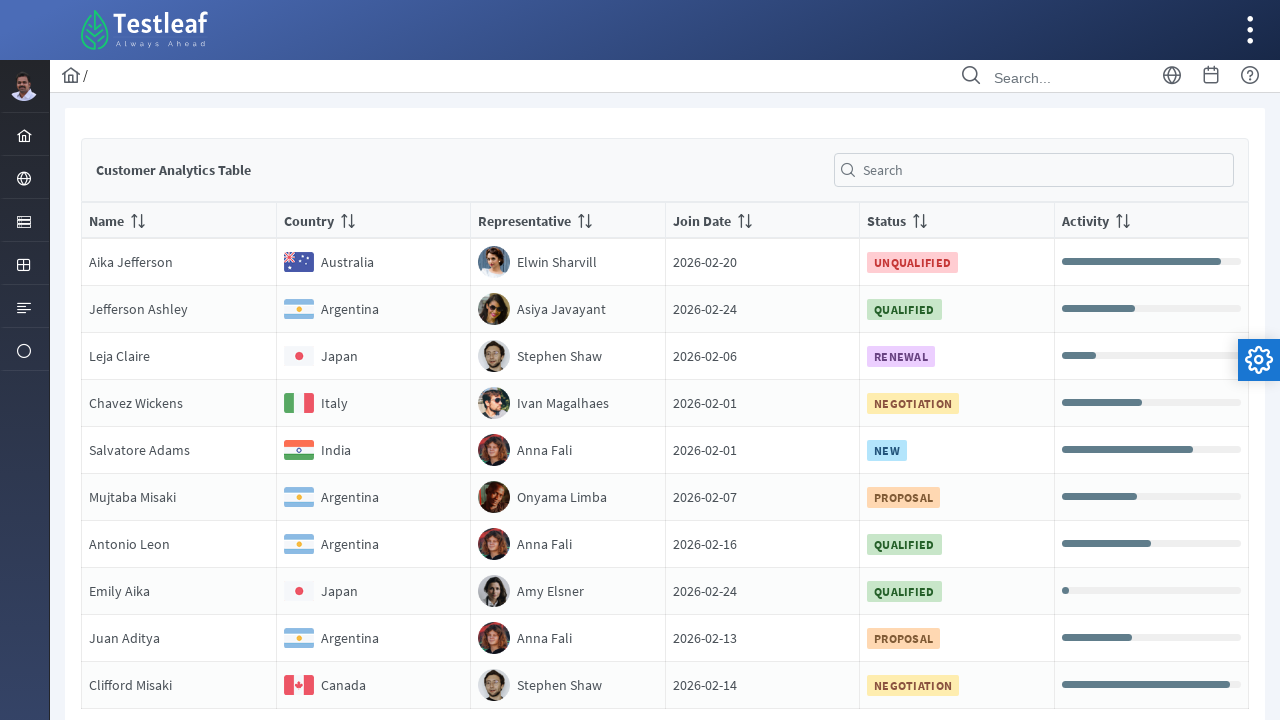

Accessed cell content at row 6, column 3: 'RepresentativeOnyama Limba'
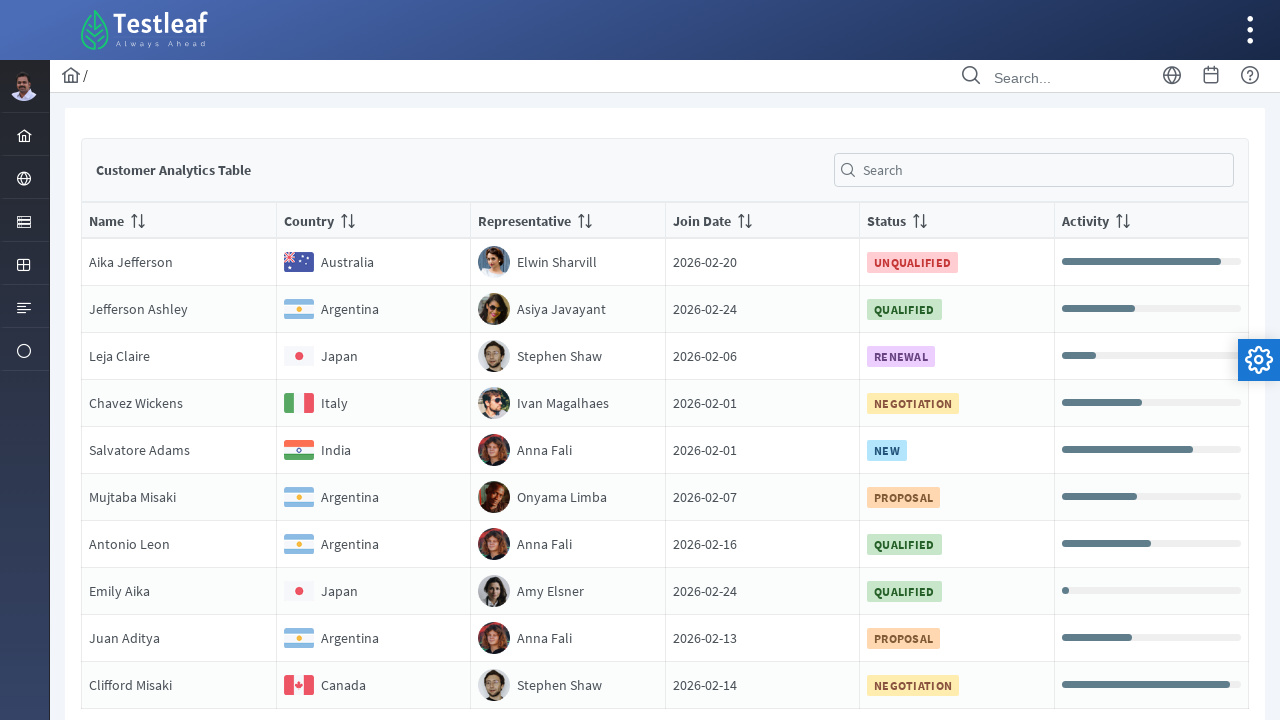

Accessed cell content at row 6, column 4: 'Join Date2026-02-07'
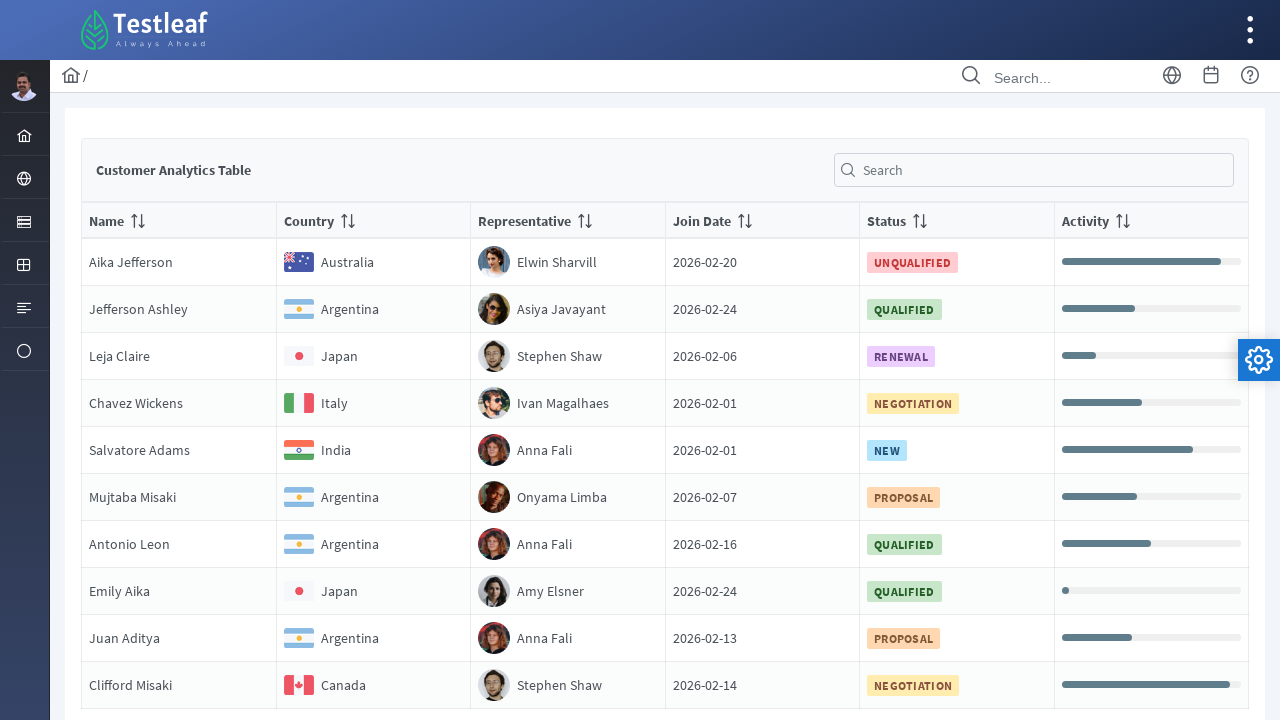

Accessed cell content at row 6, column 5: 'Status
                                PROPOSAL'
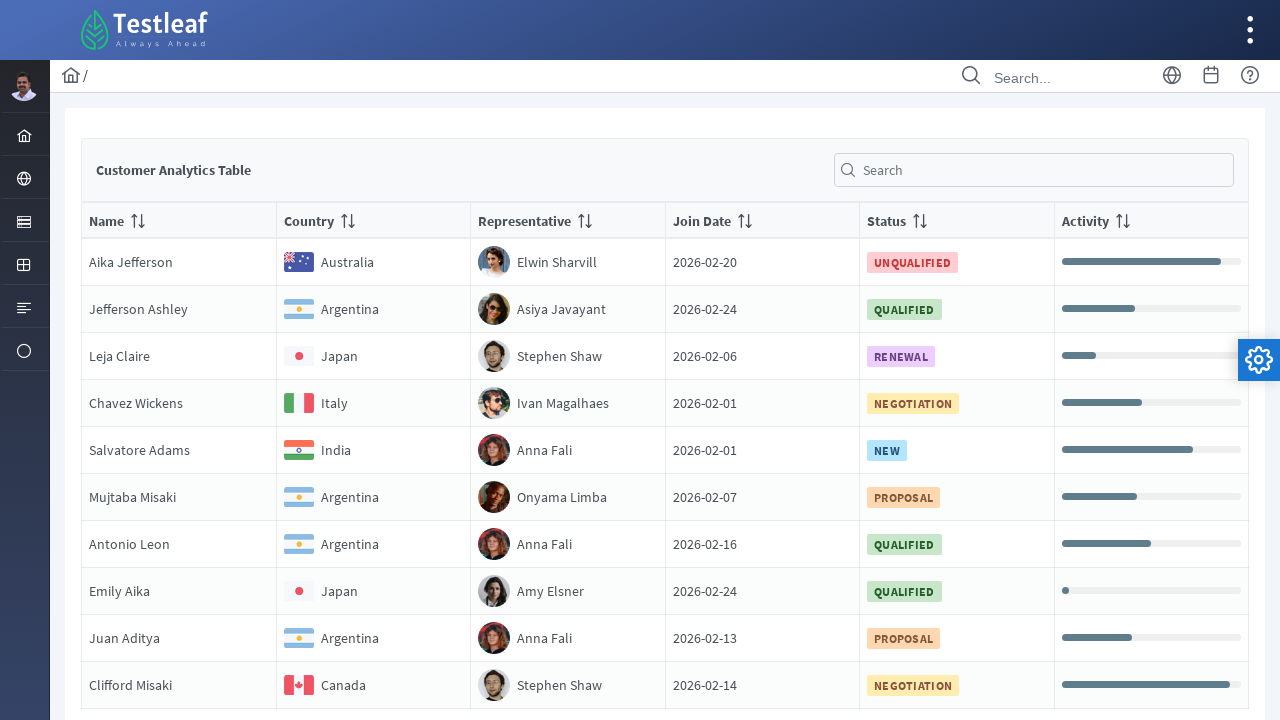

Accessed cell content at row 6, column 6: 'Activity'
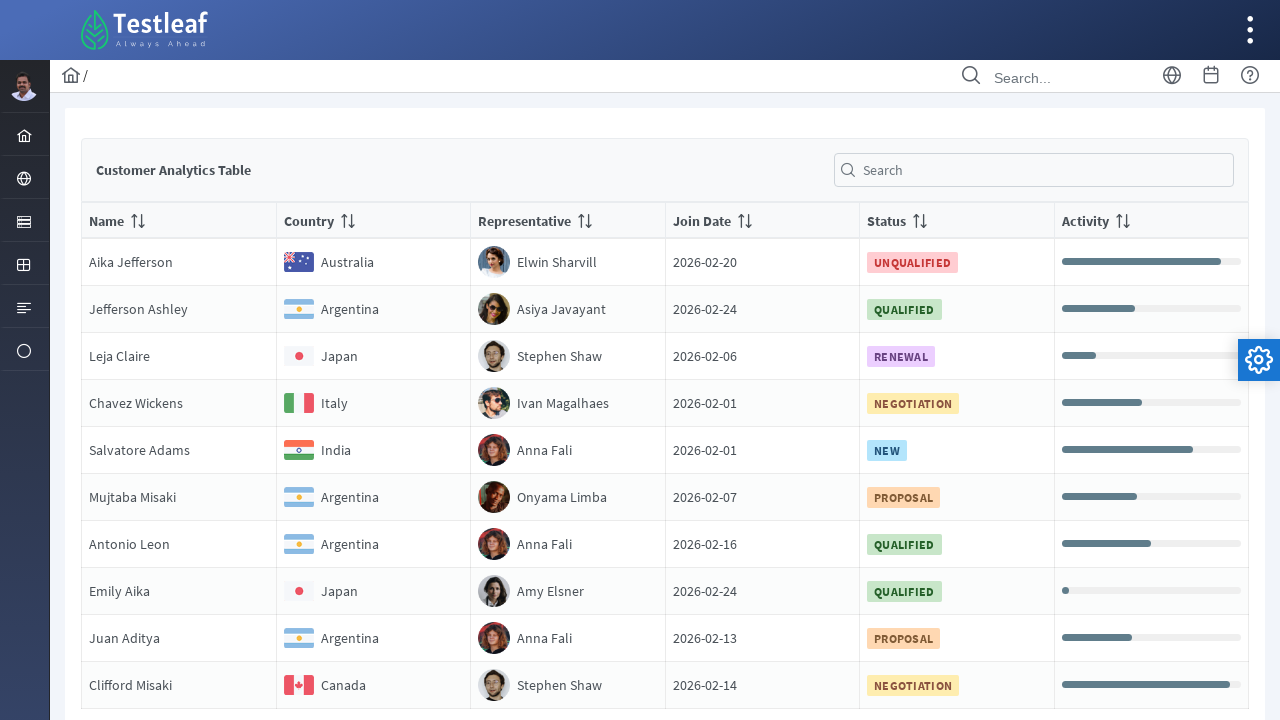

Retrieved columns from row 7 - found 6 columns
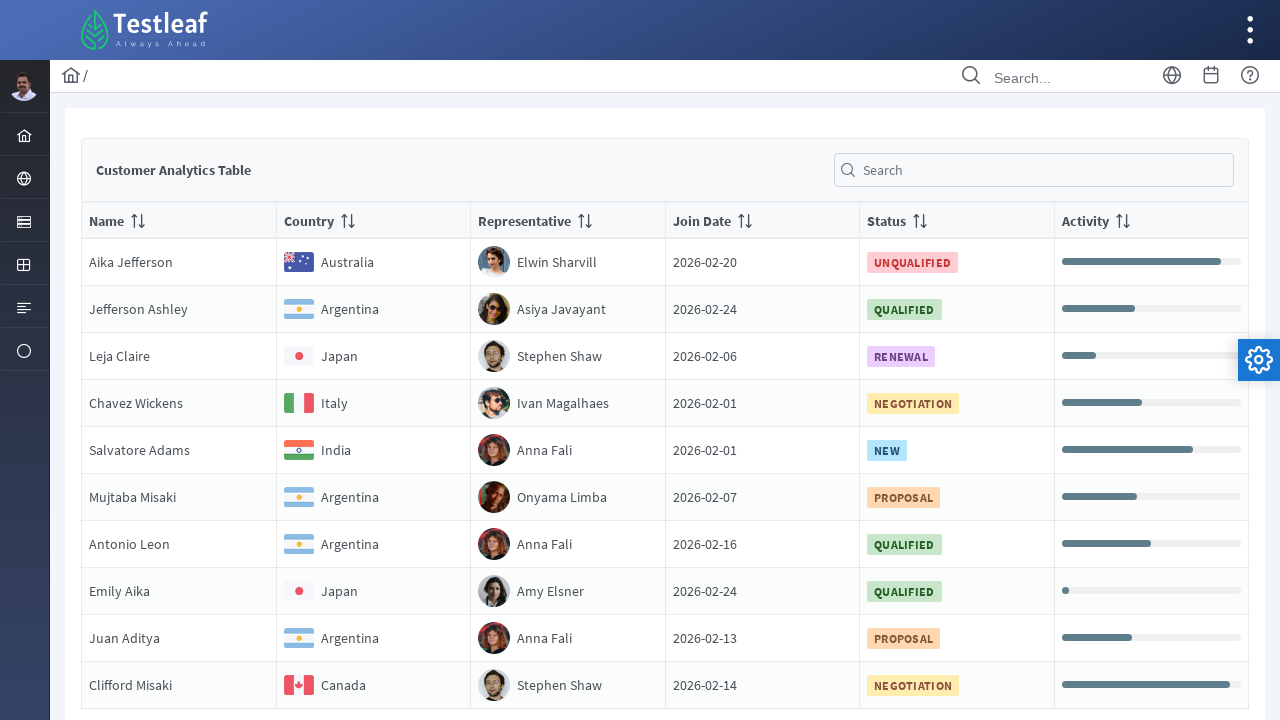

Accessed cell content at row 7, column 1: 'NameAntonio Leon'
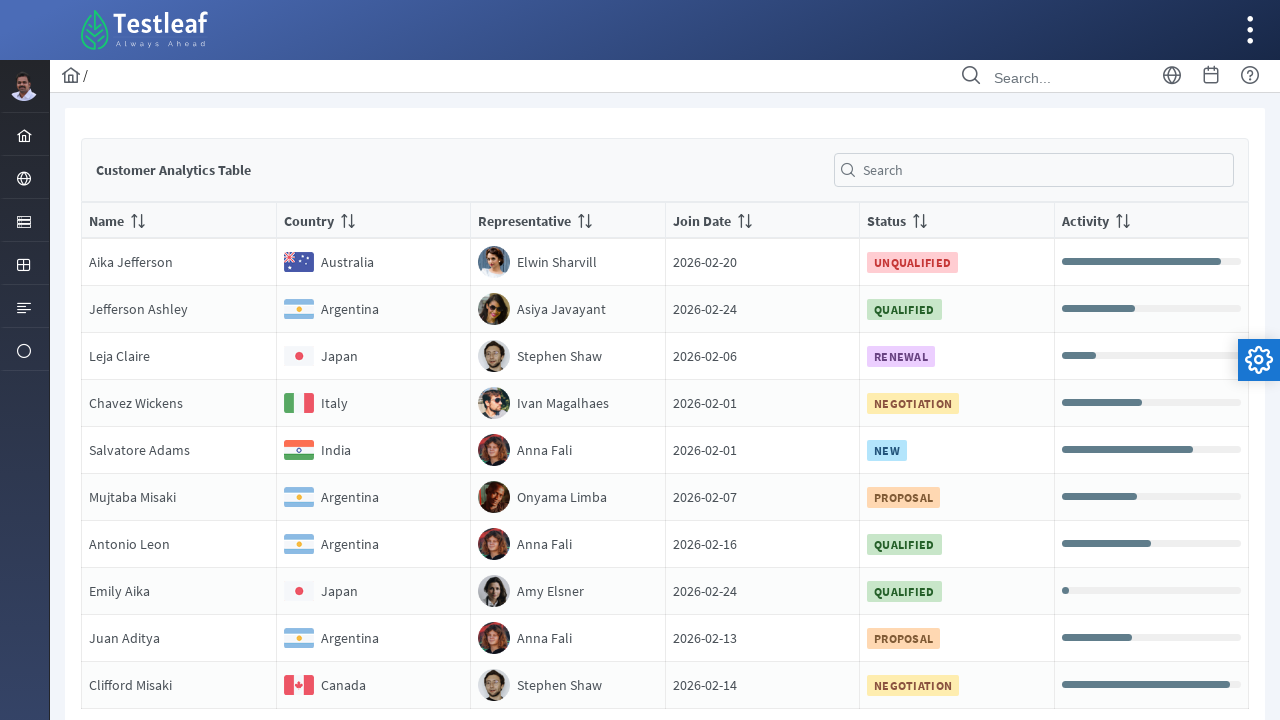

Accessed cell content at row 7, column 2: 'Country
                                Argentina'
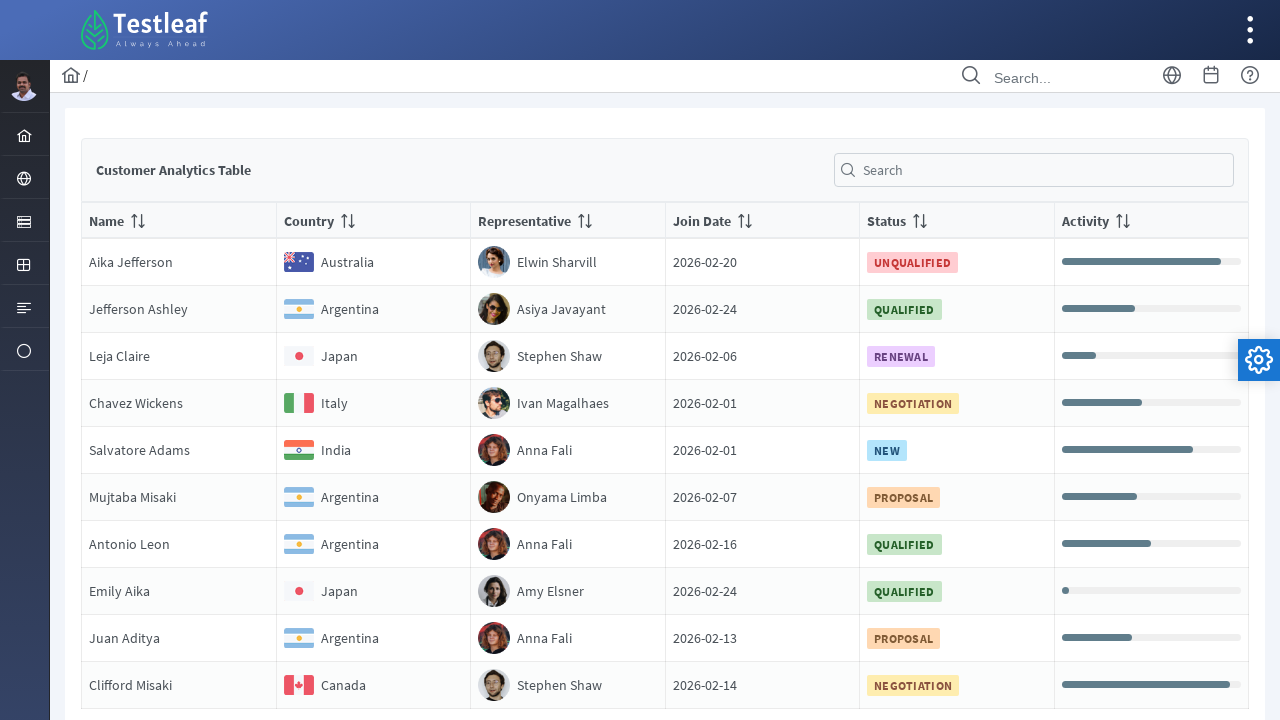

Accessed cell content at row 7, column 3: 'RepresentativeAnna Fali'
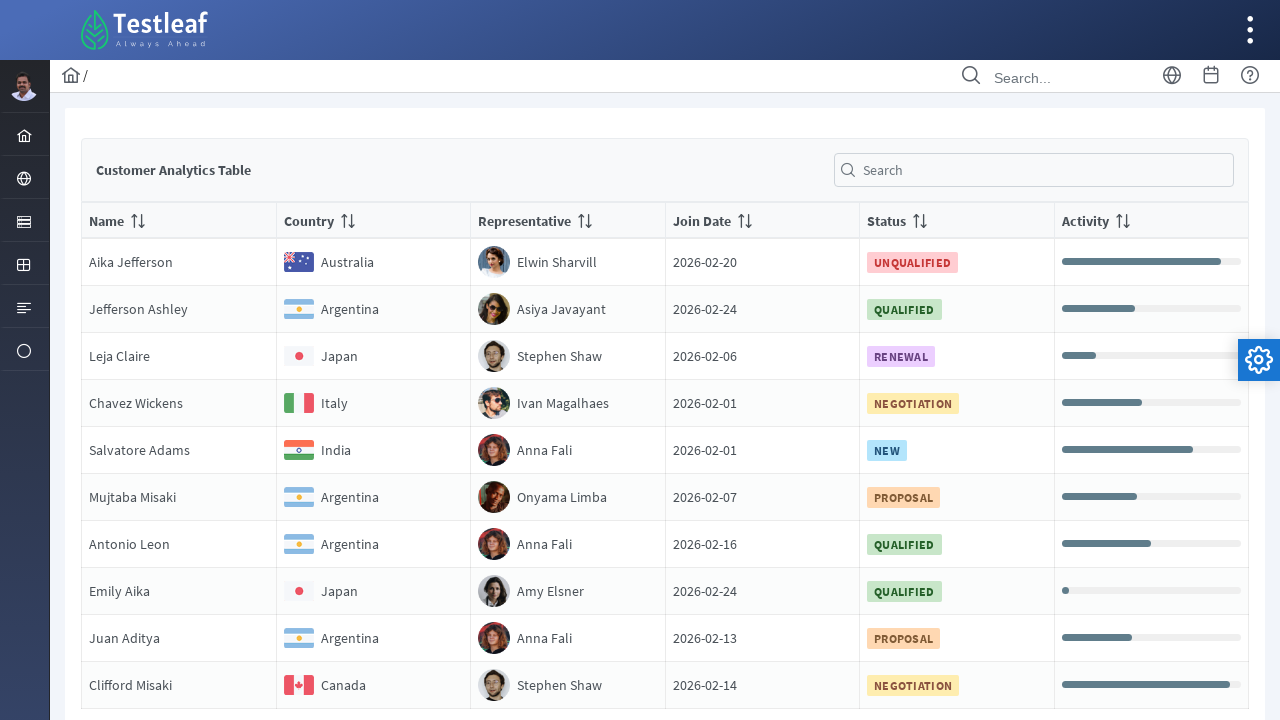

Accessed cell content at row 7, column 4: 'Join Date2026-02-16'
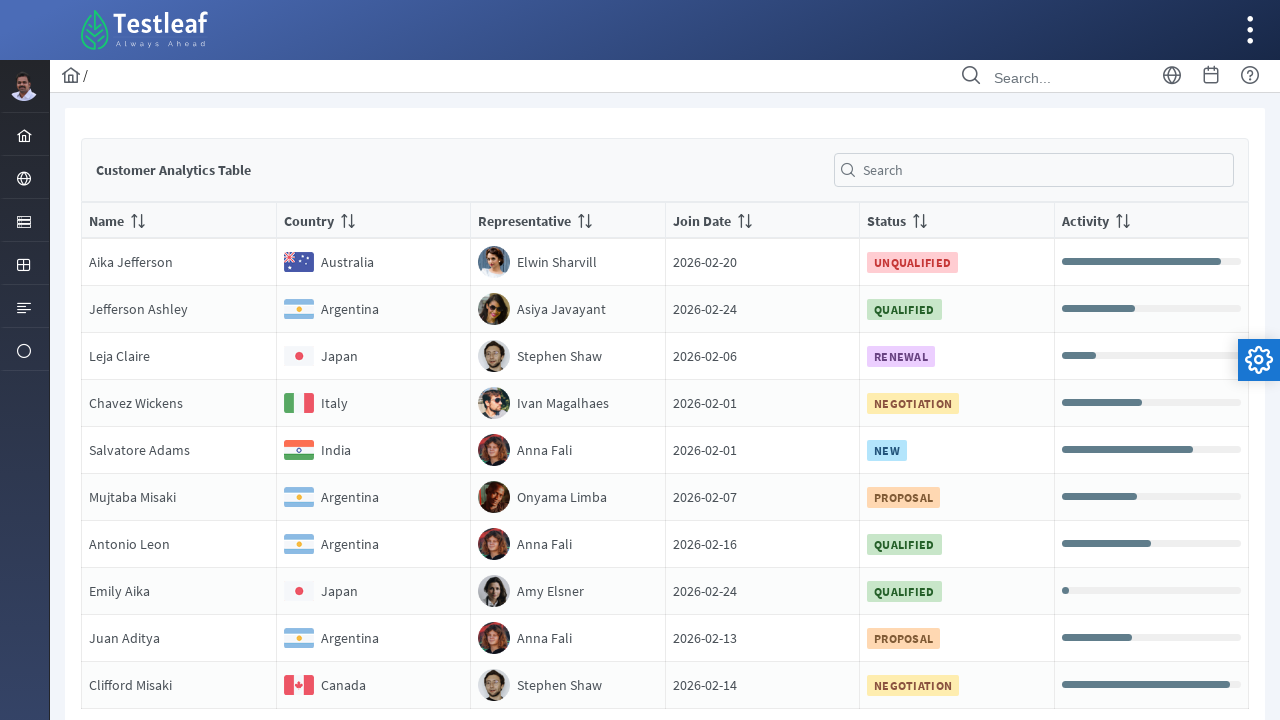

Accessed cell content at row 7, column 5: 'Status
                                QUALIFIED'
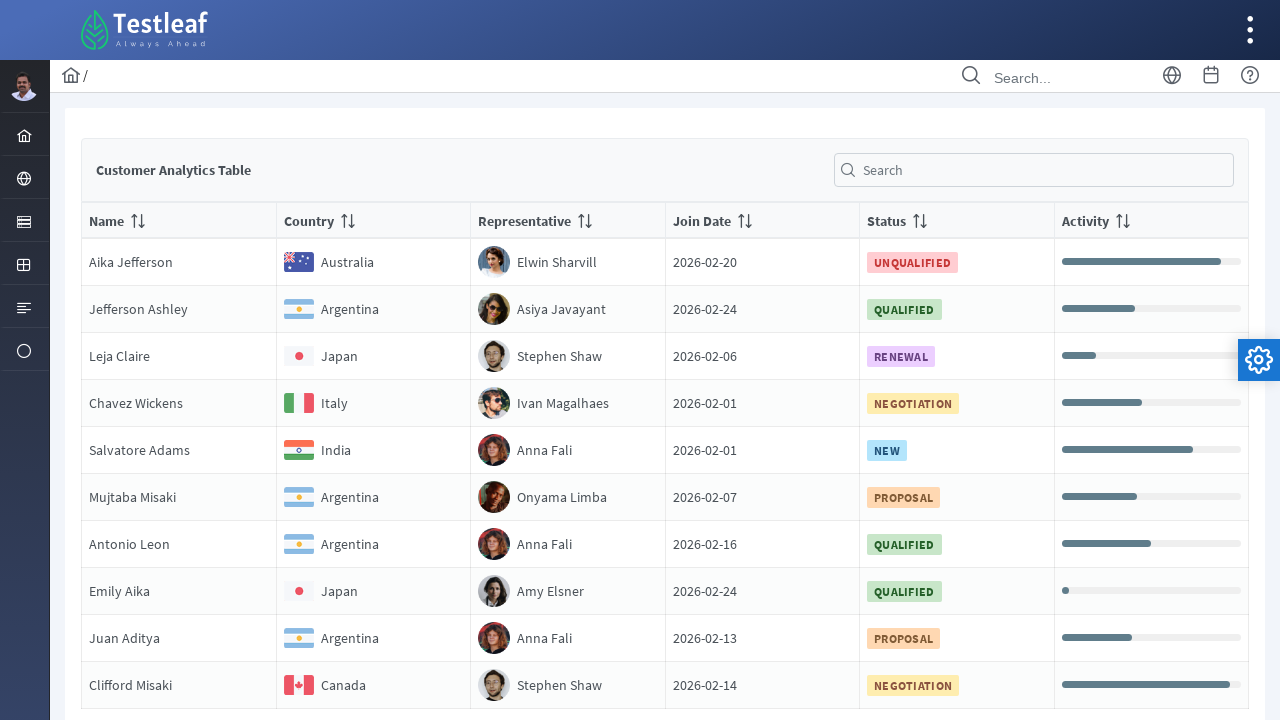

Accessed cell content at row 7, column 6: 'Activity'
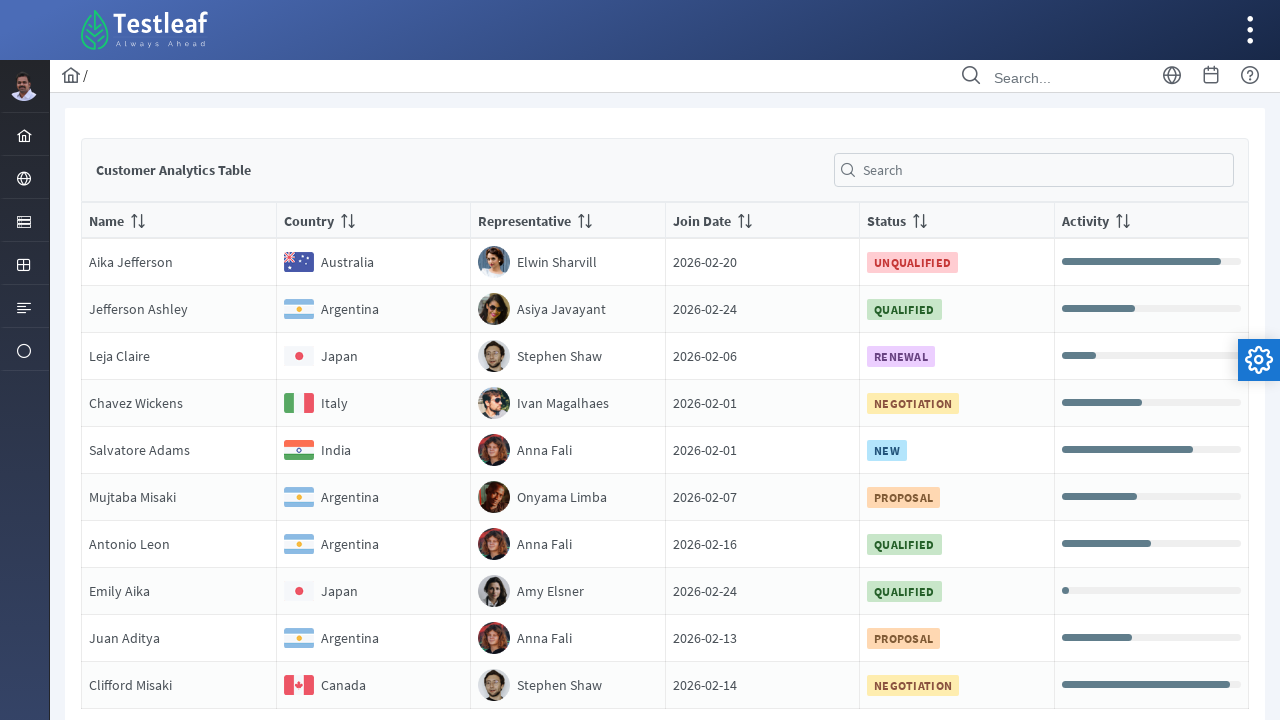

Retrieved columns from row 8 - found 6 columns
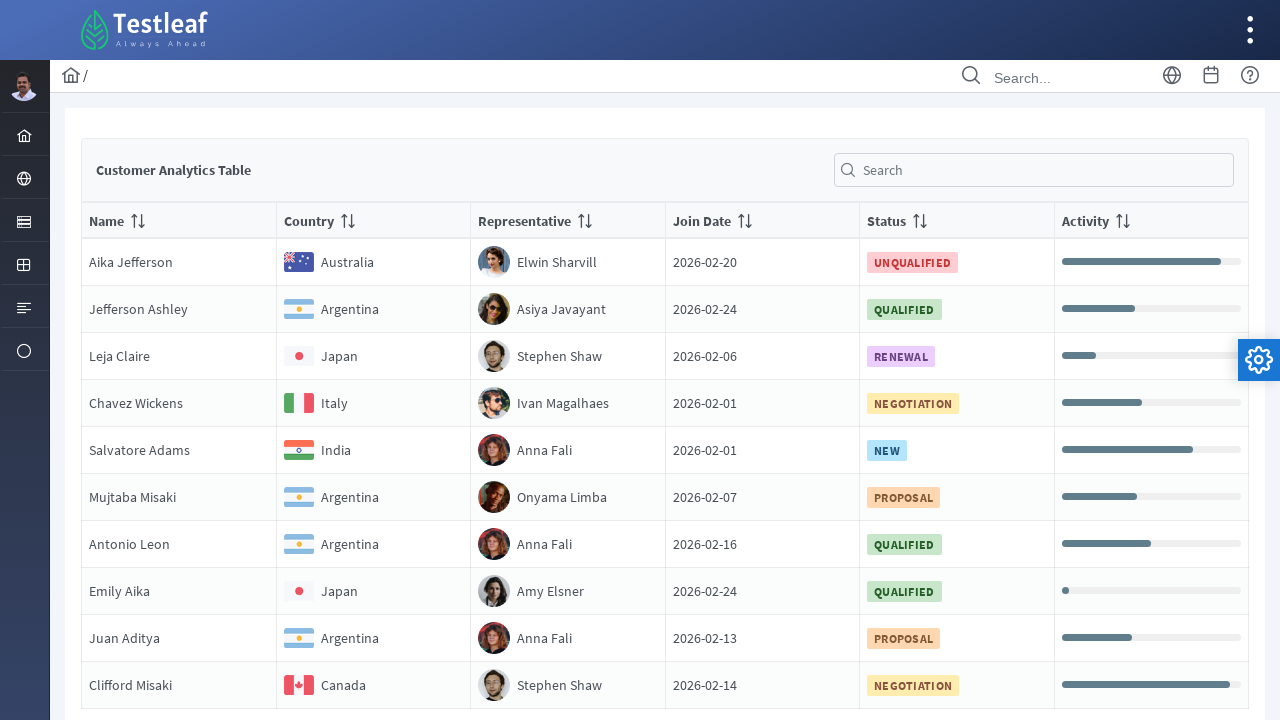

Accessed cell content at row 8, column 1: 'NameEmily Aika'
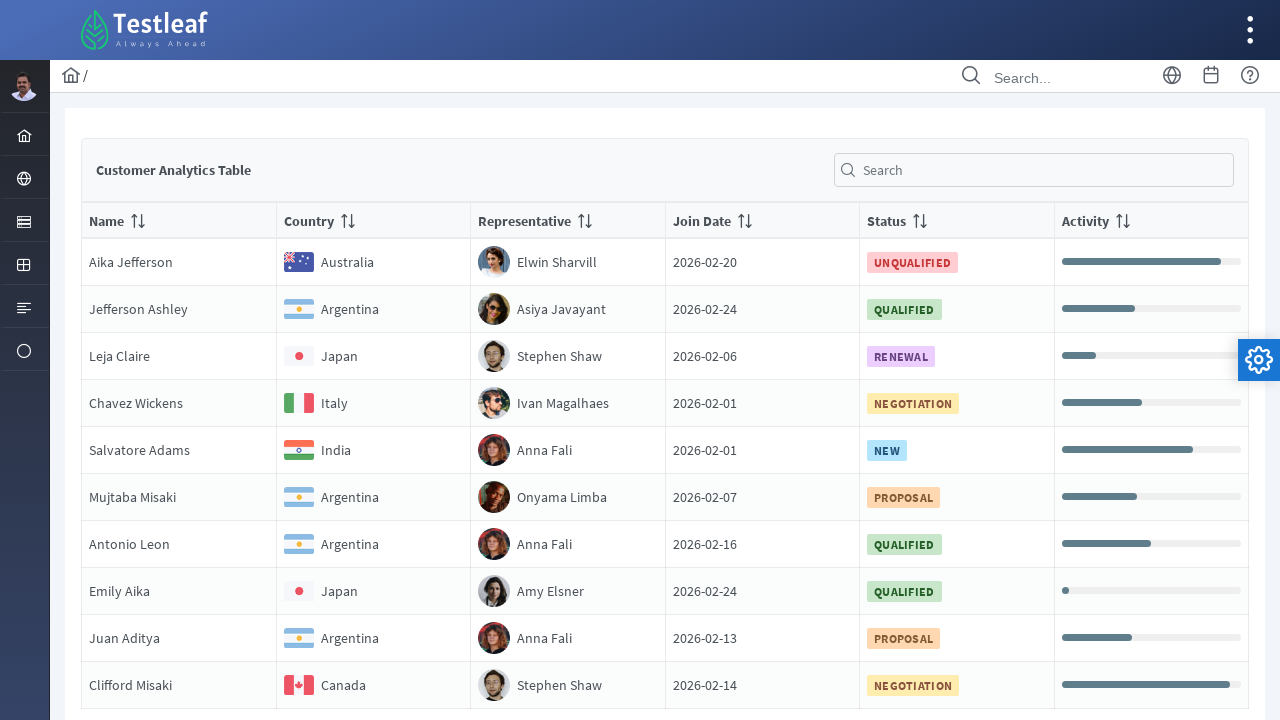

Accessed cell content at row 8, column 2: 'Country
                                Japan'
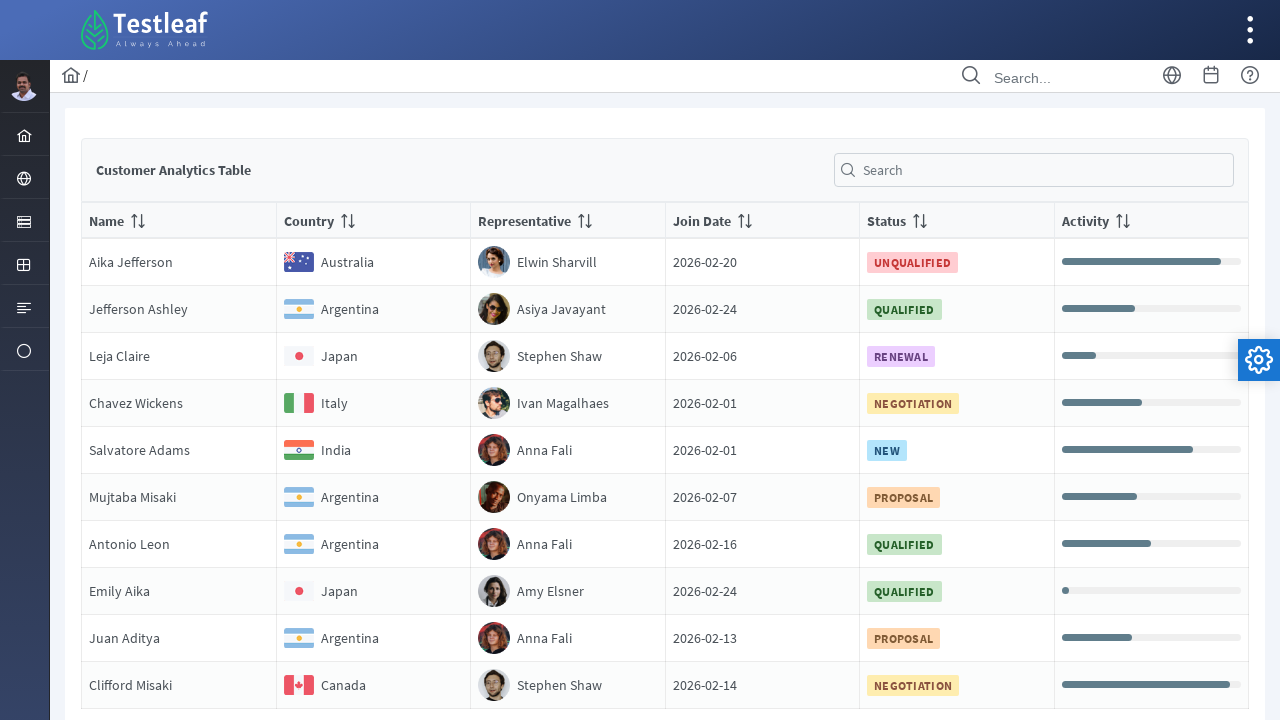

Accessed cell content at row 8, column 3: 'RepresentativeAmy Elsner'
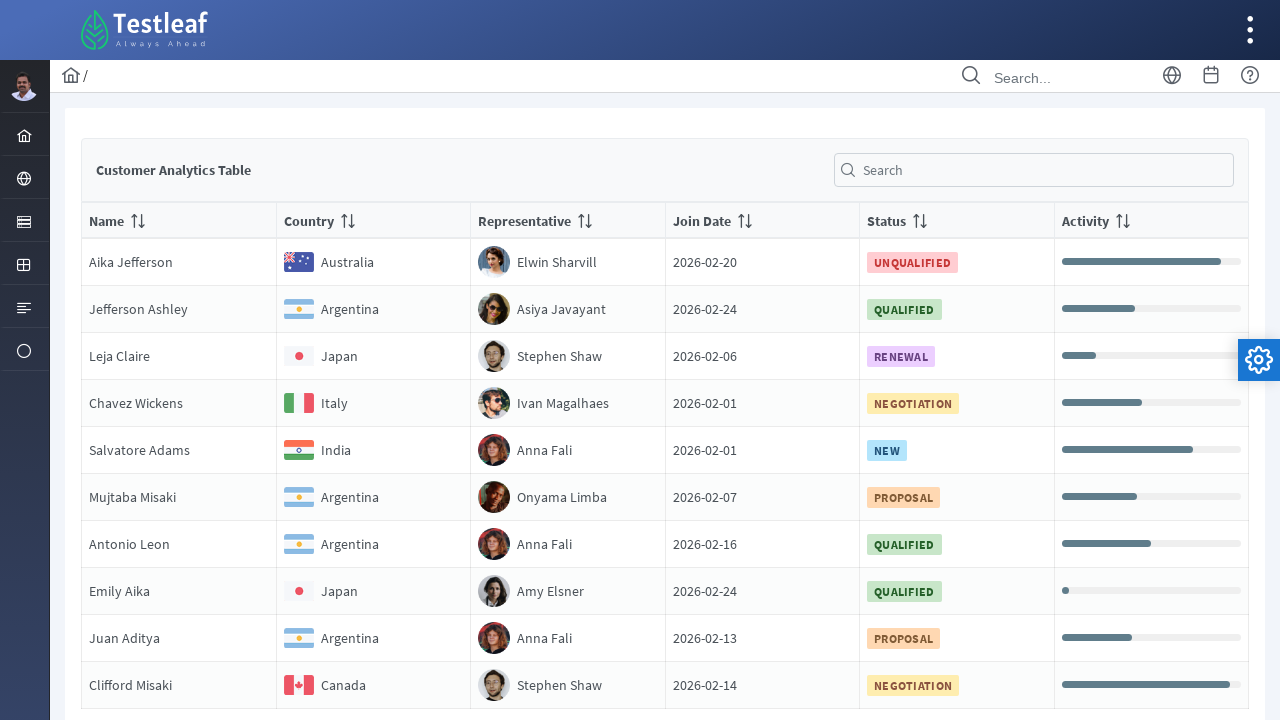

Accessed cell content at row 8, column 4: 'Join Date2026-02-24'
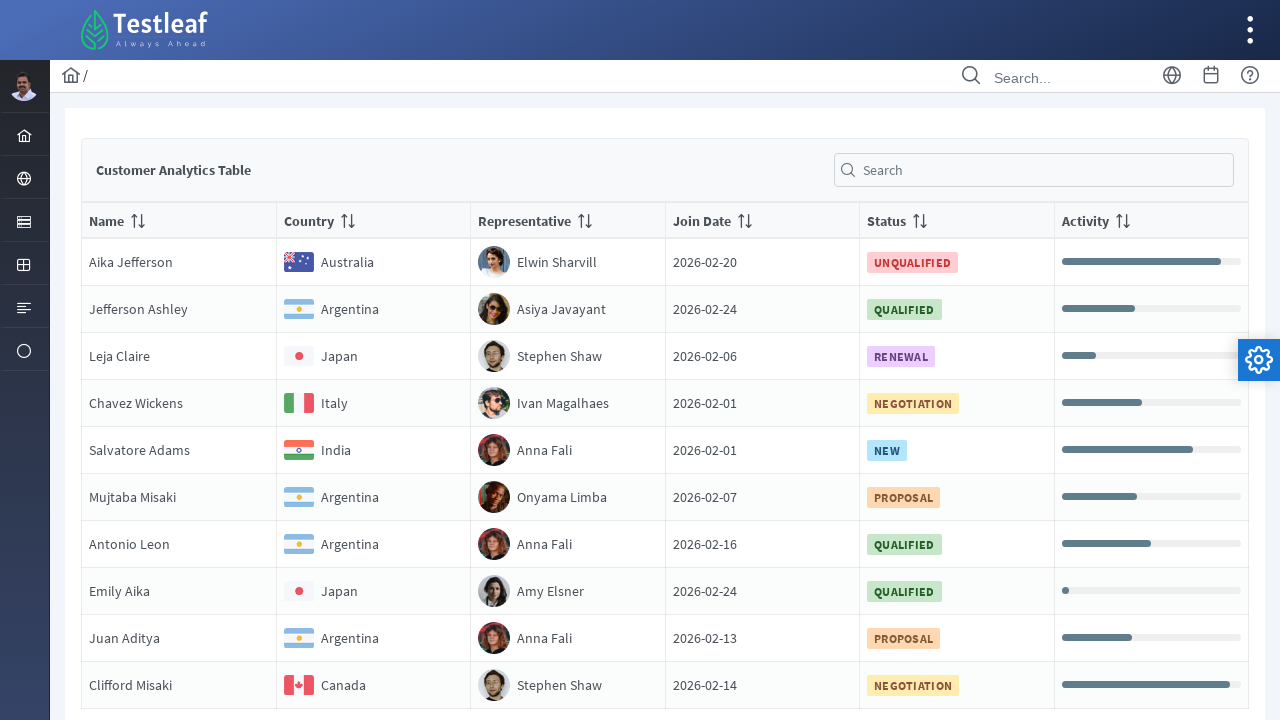

Accessed cell content at row 8, column 5: 'Status
                                QUALIFIED'
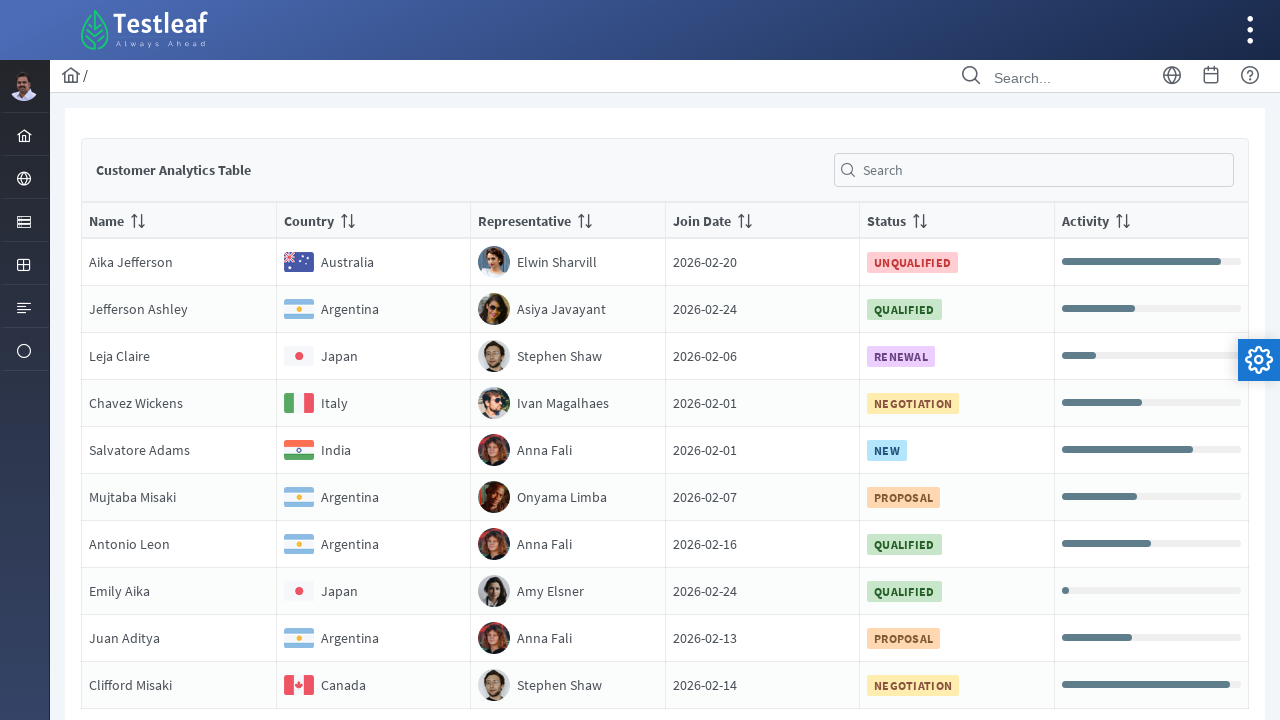

Accessed cell content at row 8, column 6: 'Activity'
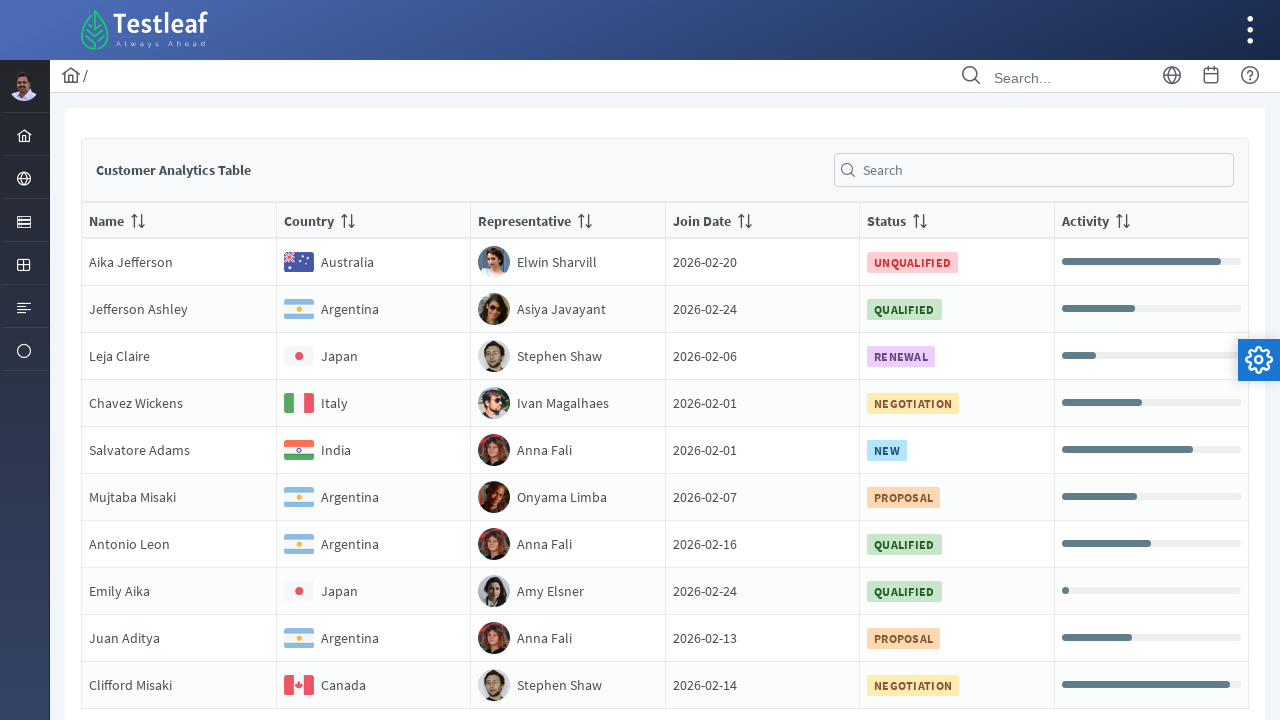

Retrieved columns from row 9 - found 6 columns
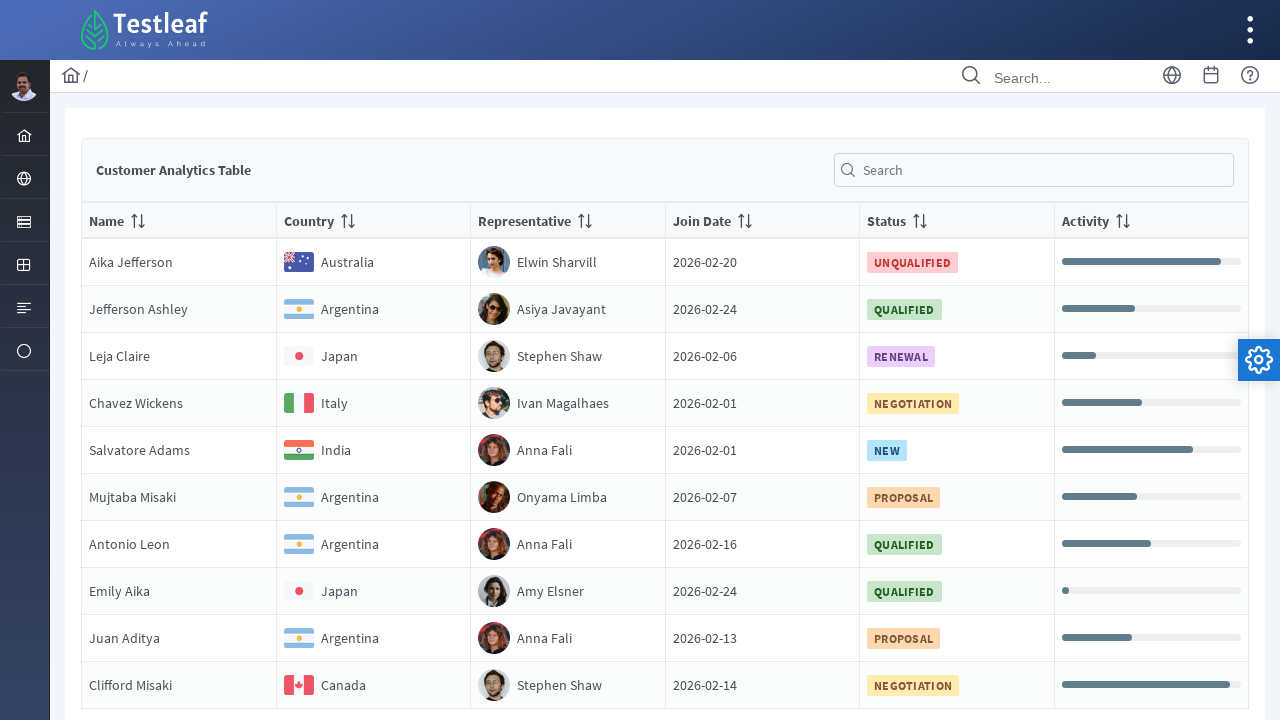

Accessed cell content at row 9, column 1: 'NameJuan Aditya'
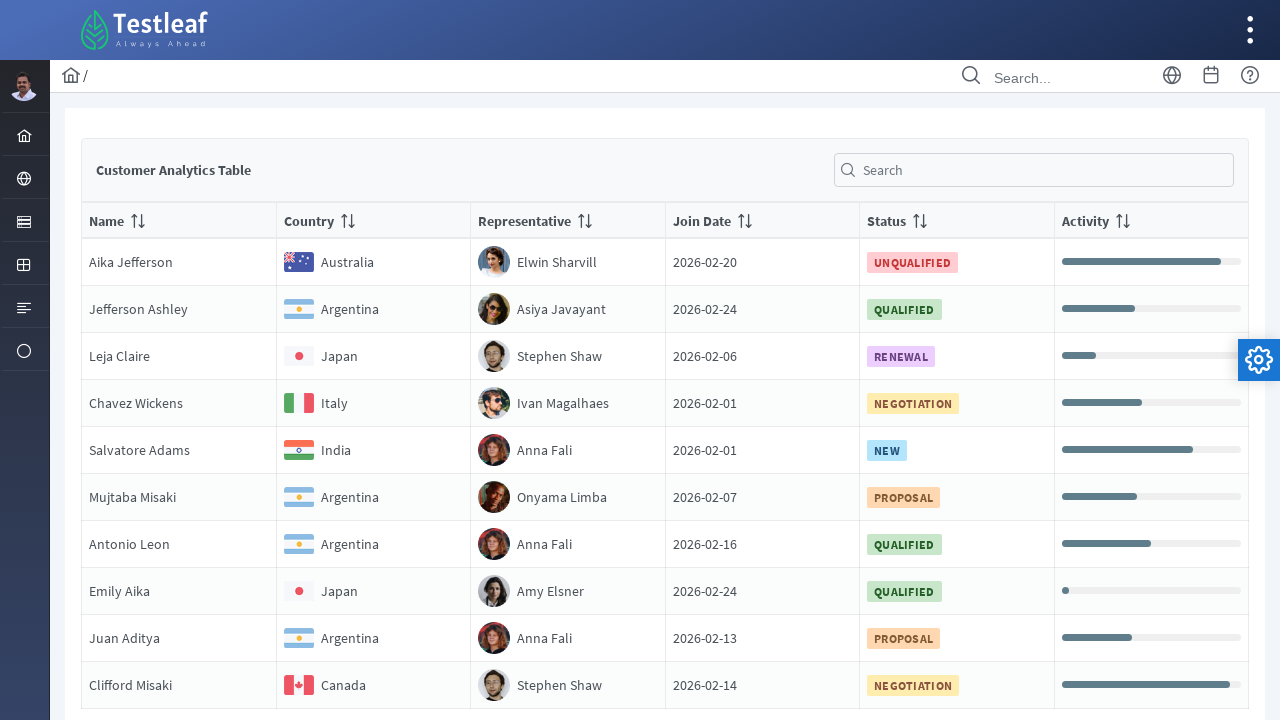

Accessed cell content at row 9, column 2: 'Country
                                Argentina'
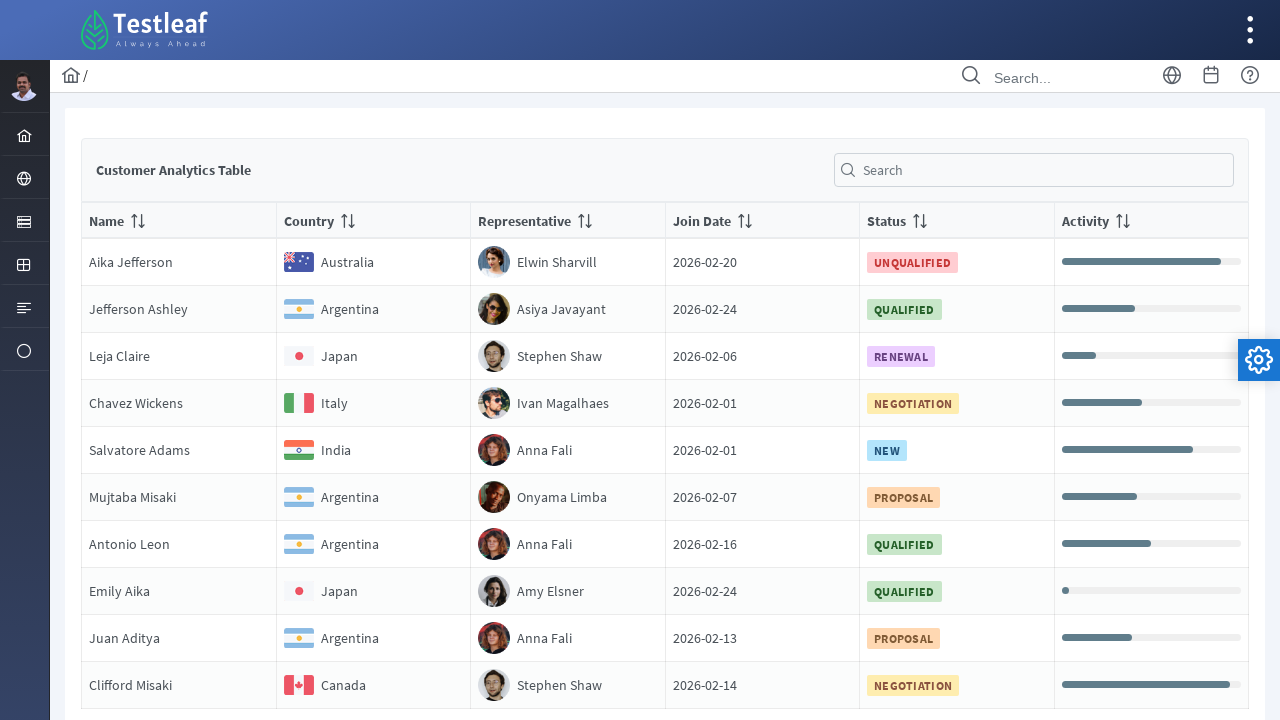

Accessed cell content at row 9, column 3: 'RepresentativeAnna Fali'
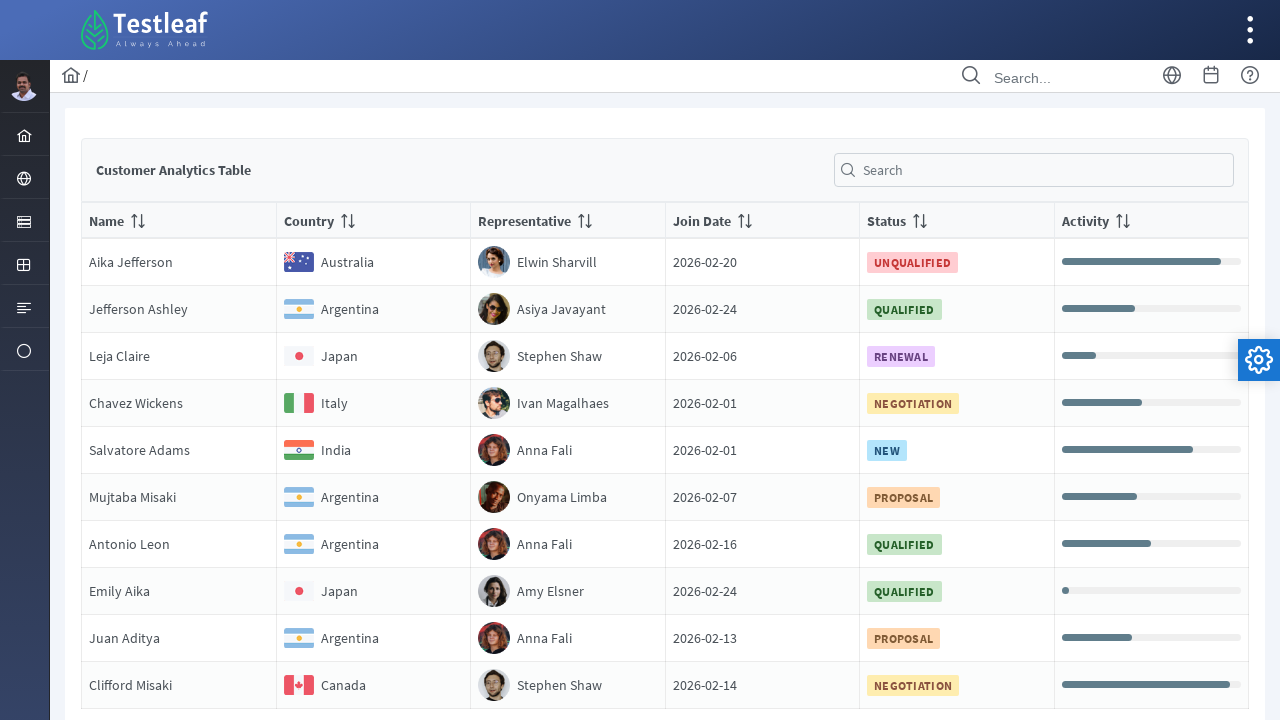

Accessed cell content at row 9, column 4: 'Join Date2026-02-13'
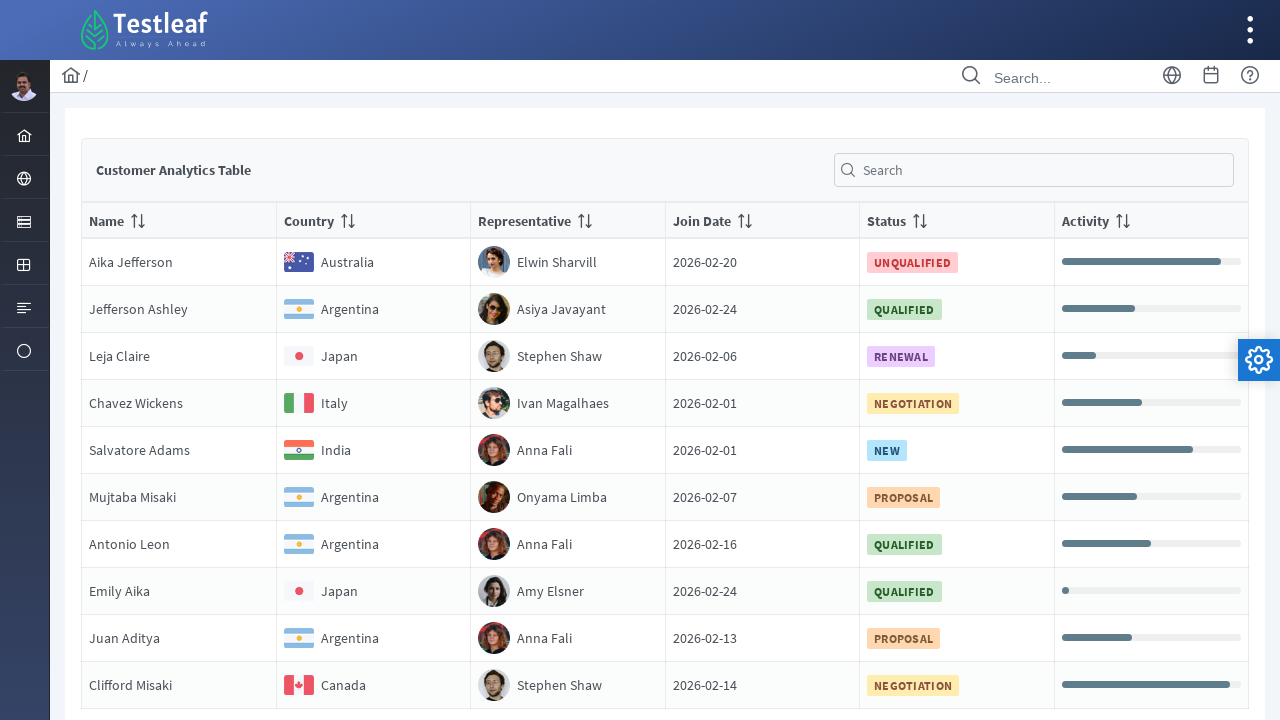

Accessed cell content at row 9, column 5: 'Status
                                PROPOSAL'
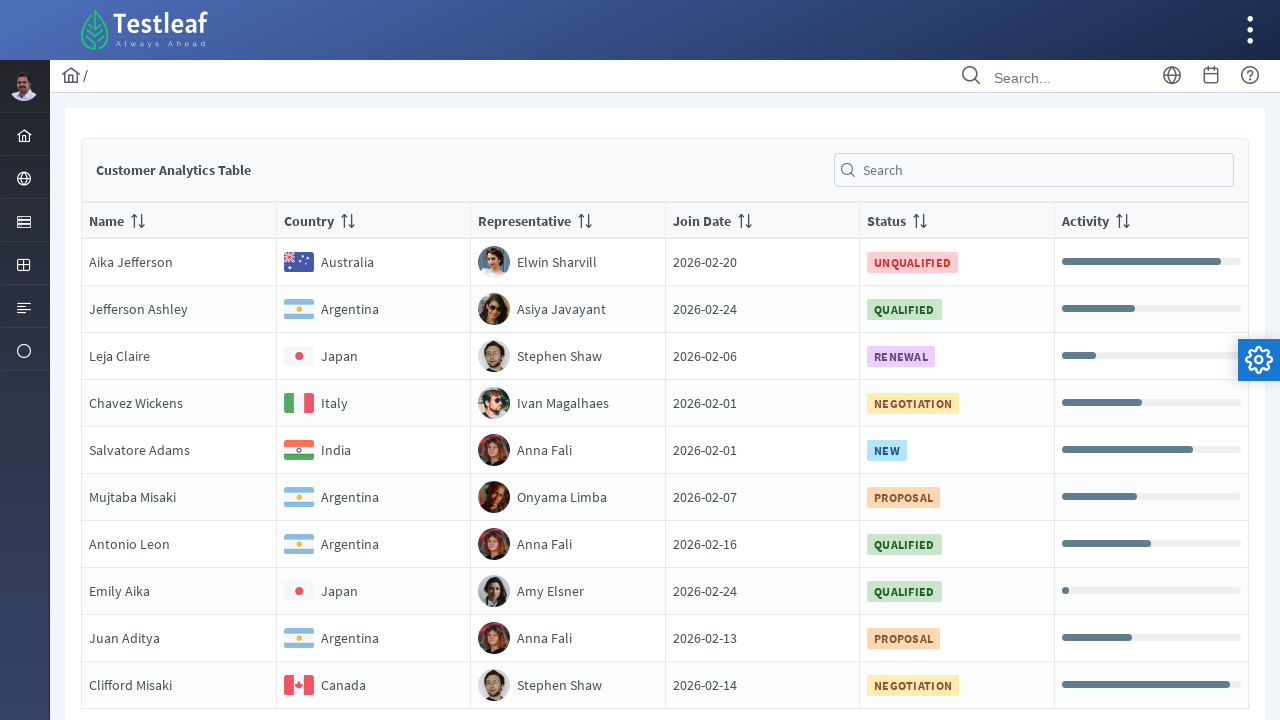

Accessed cell content at row 9, column 6: 'Activity'
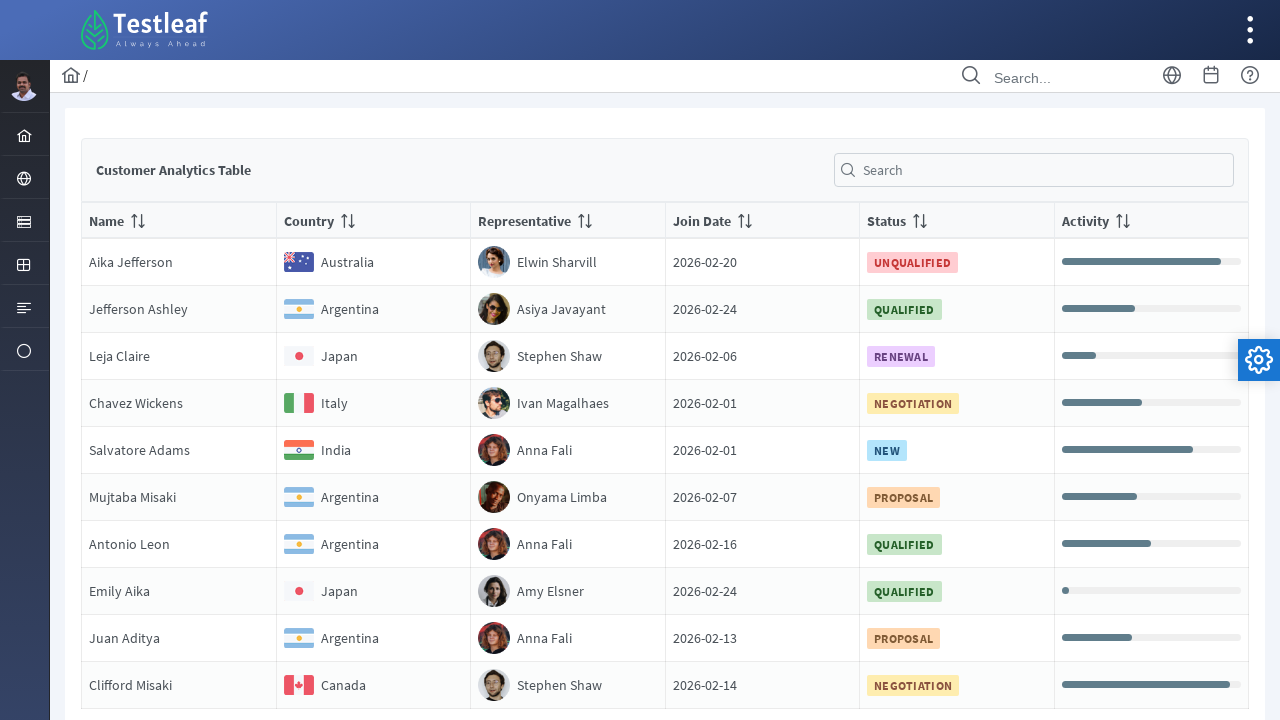

Retrieved columns from row 10 - found 6 columns
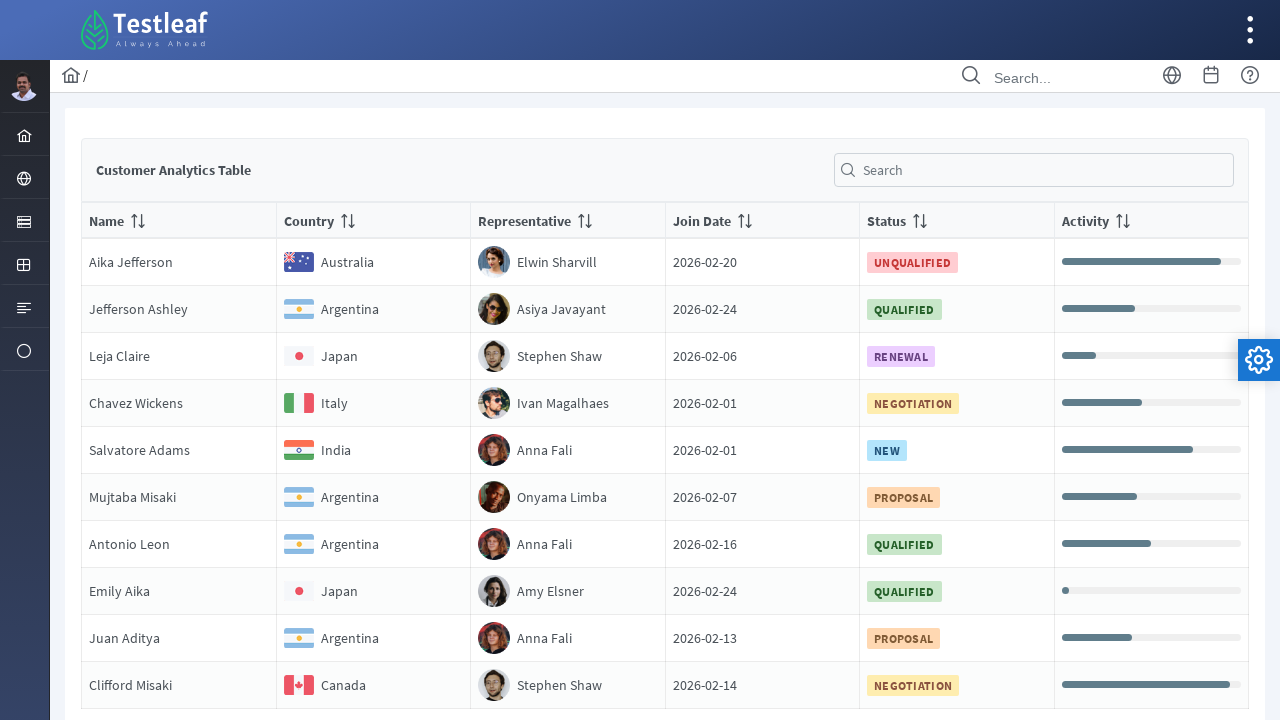

Accessed cell content at row 10, column 1: 'NameClifford Misaki'
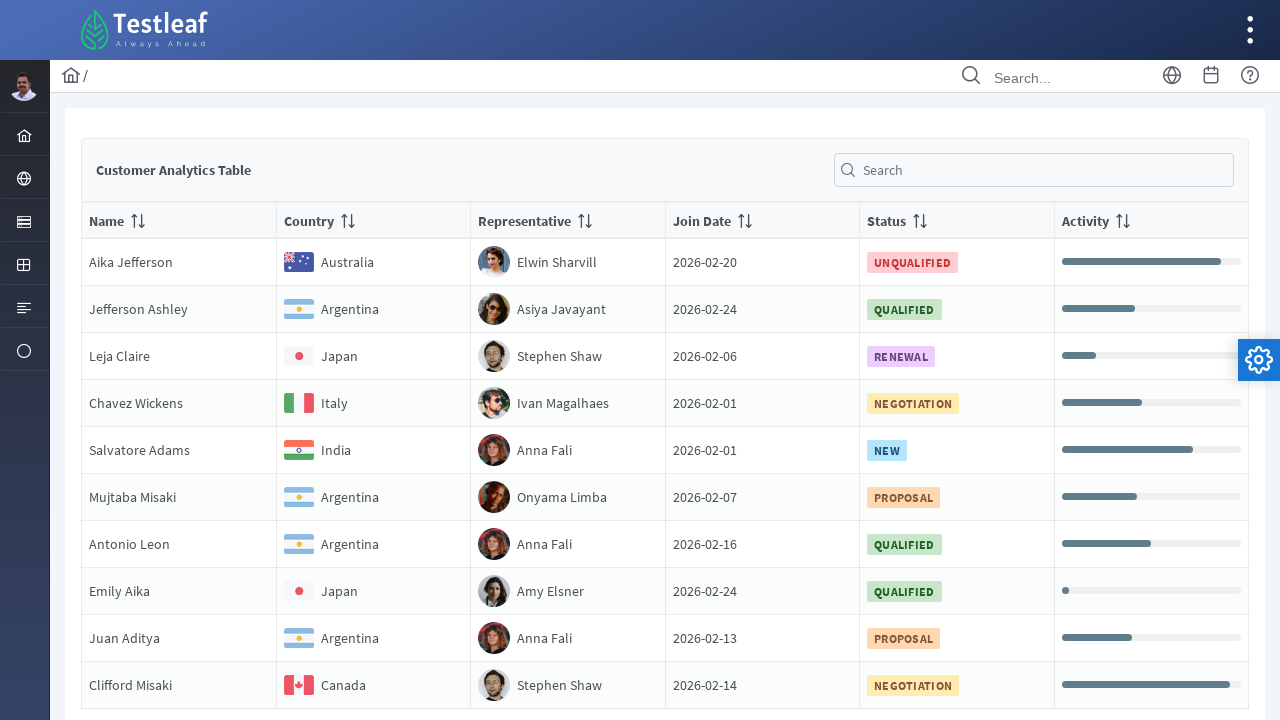

Accessed cell content at row 10, column 2: 'Country
                                Canada'
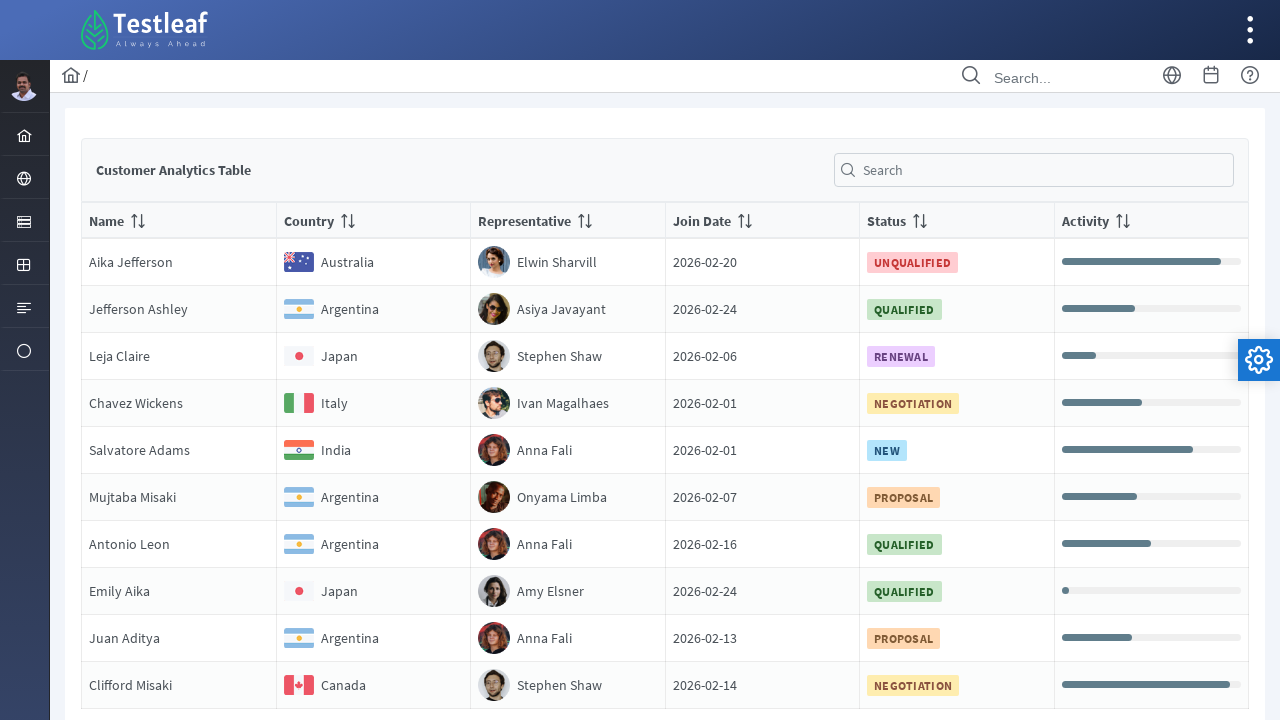

Accessed cell content at row 10, column 3: 'RepresentativeStephen Shaw'
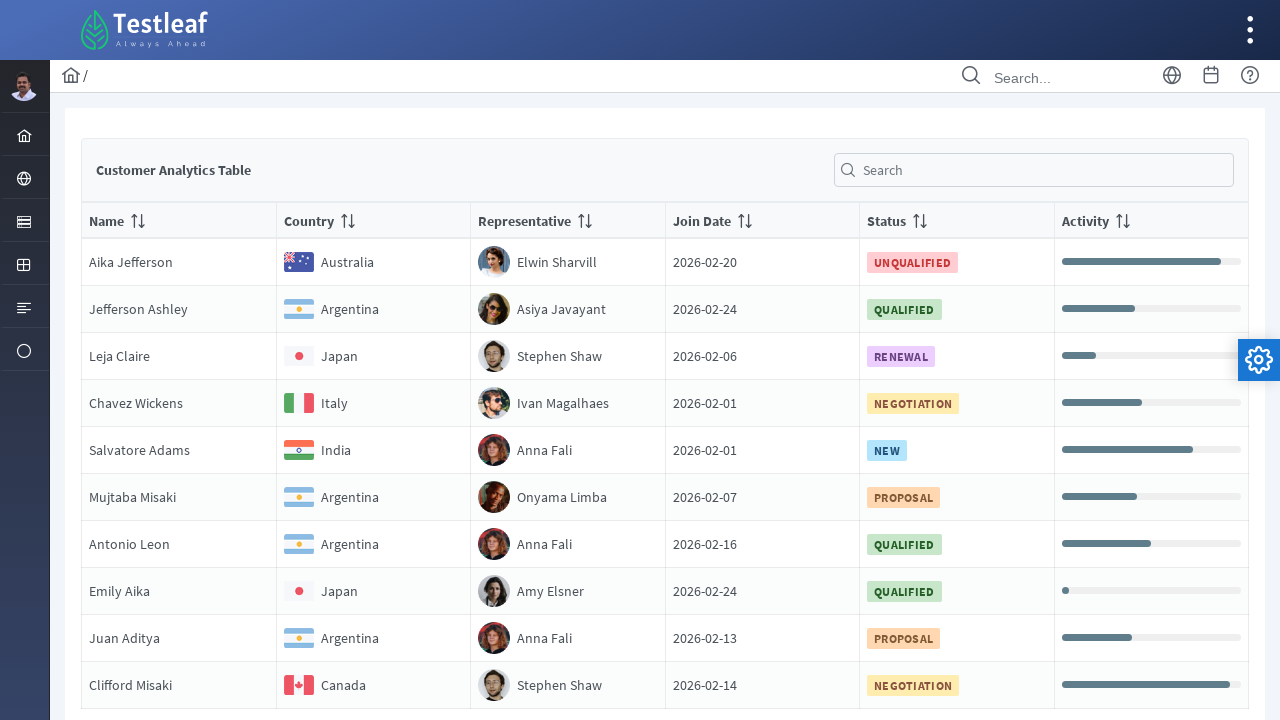

Accessed cell content at row 10, column 4: 'Join Date2026-02-14'
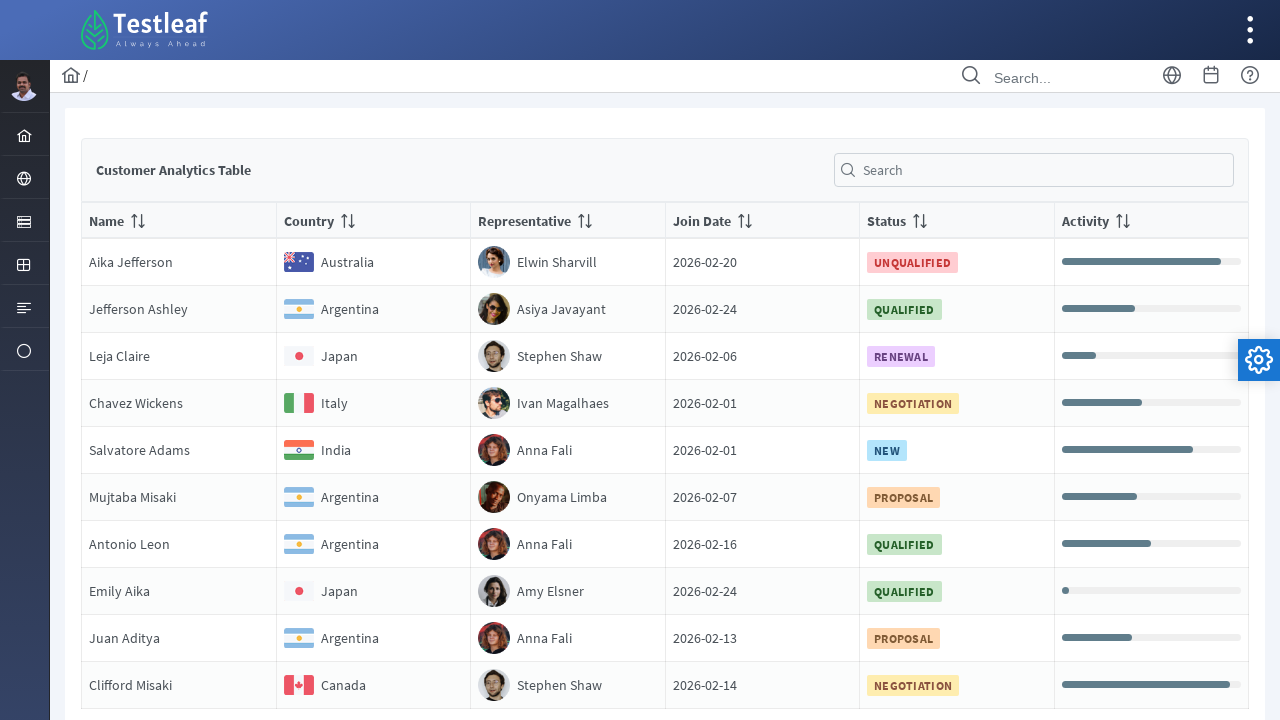

Accessed cell content at row 10, column 5: 'Status
                                NEGOTIATION'
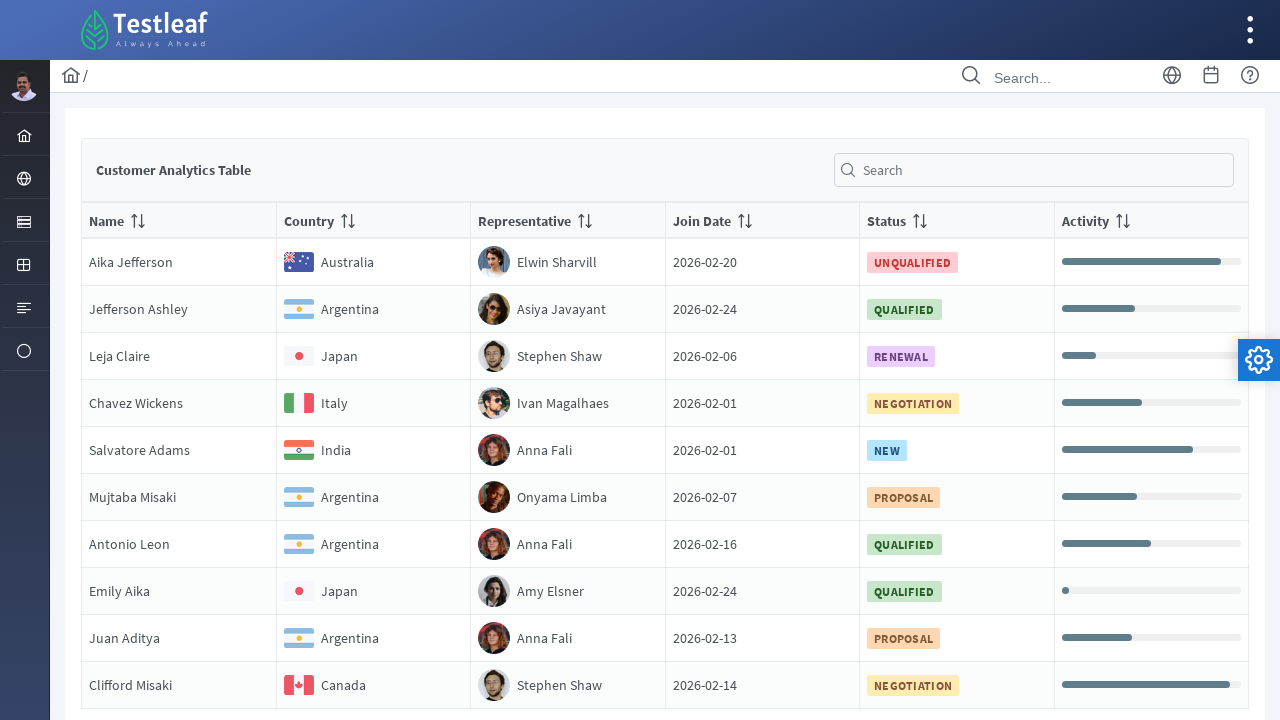

Accessed cell content at row 10, column 6: 'Activity'
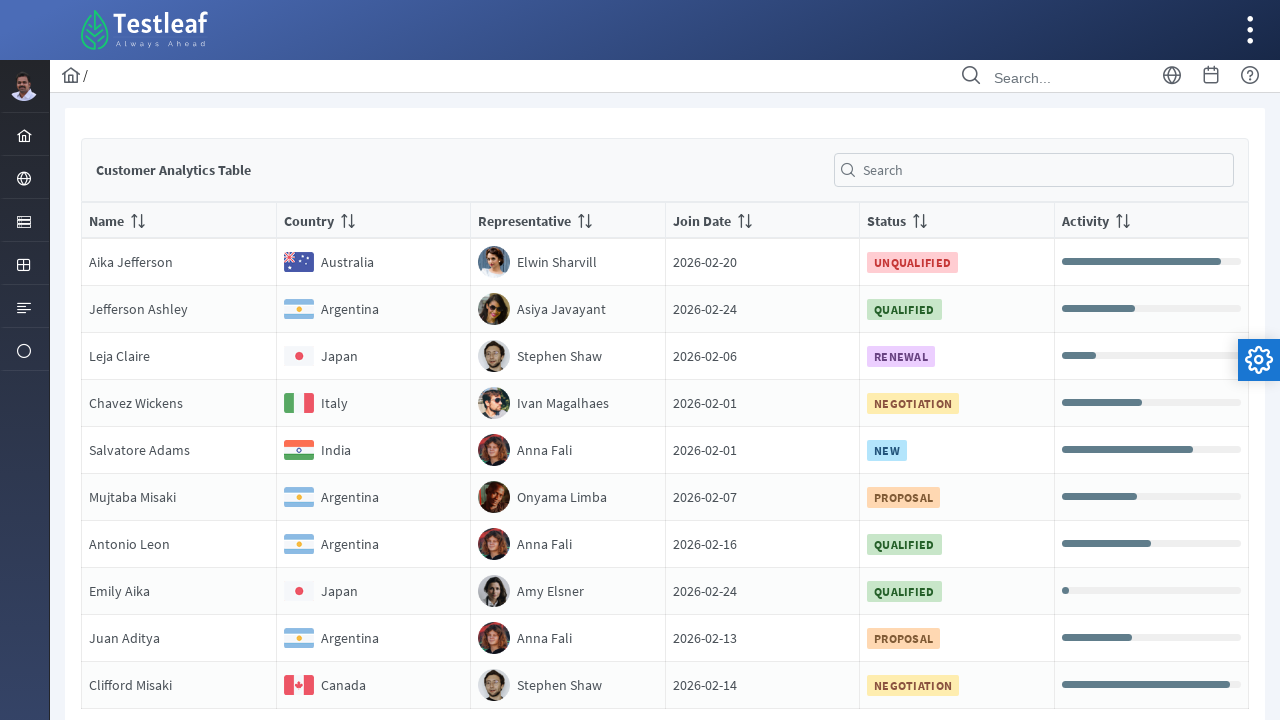

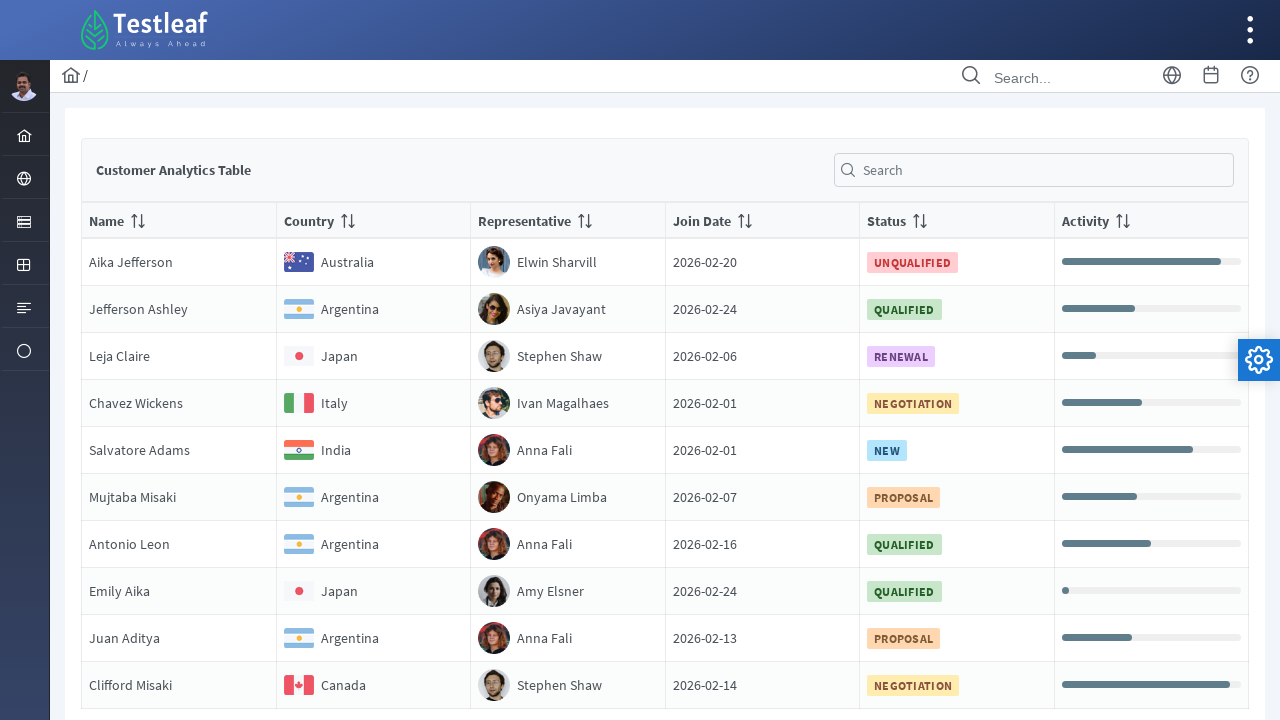